Tests BigBasket website by scrolling, counting footer links, opening multiple footer links in new tabs, switching between windows, and managing cookies

Starting URL: https://www.bigbasket.com/

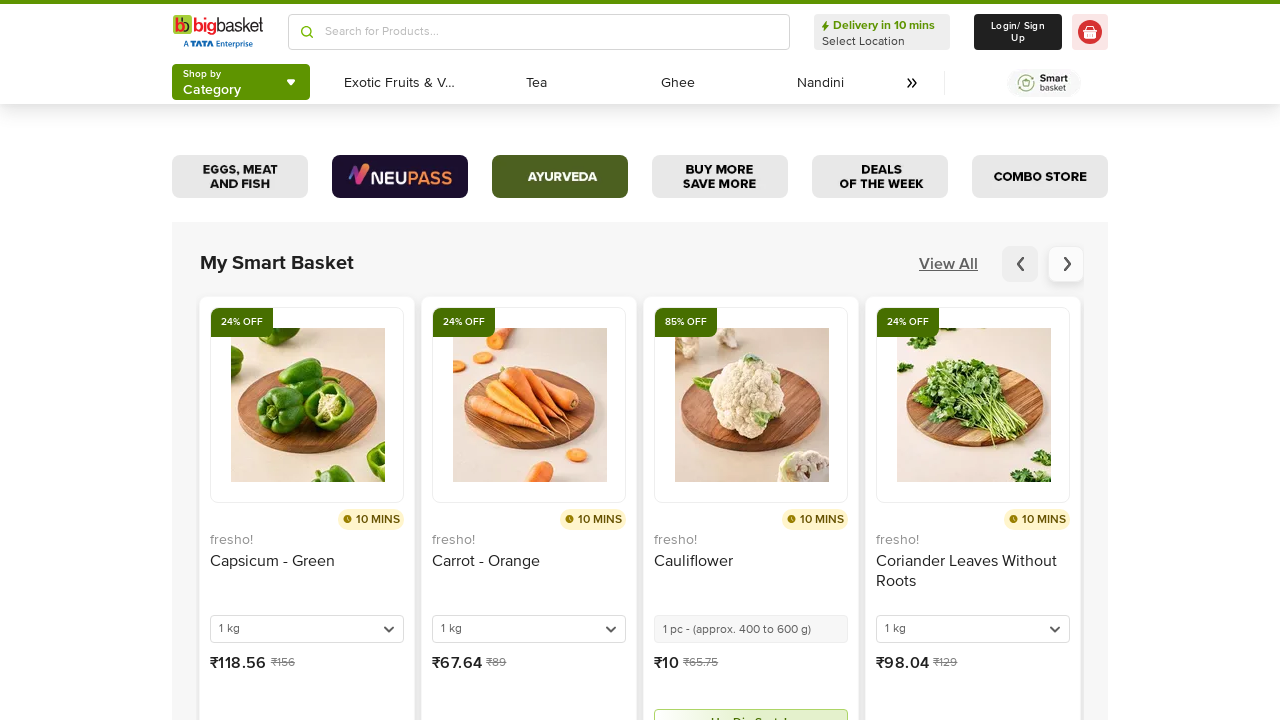

Scrolled down the page to view footer section
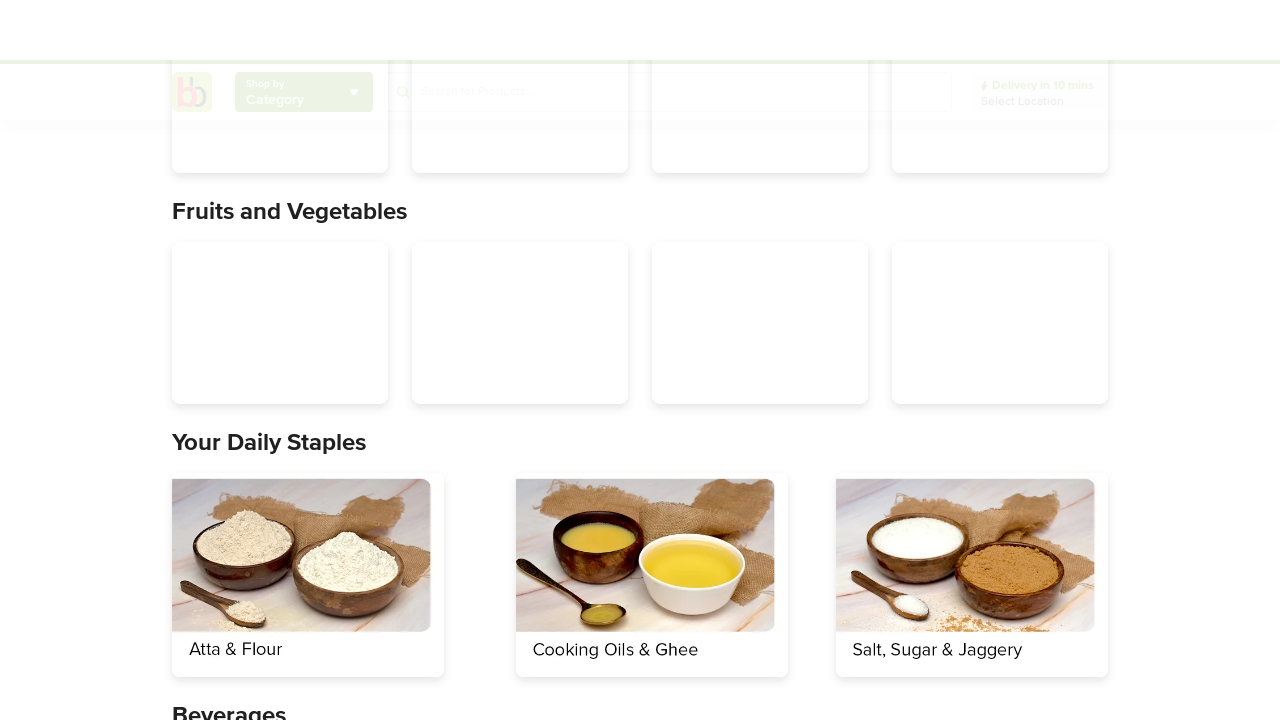

Located footer element with class 'container footer-links'
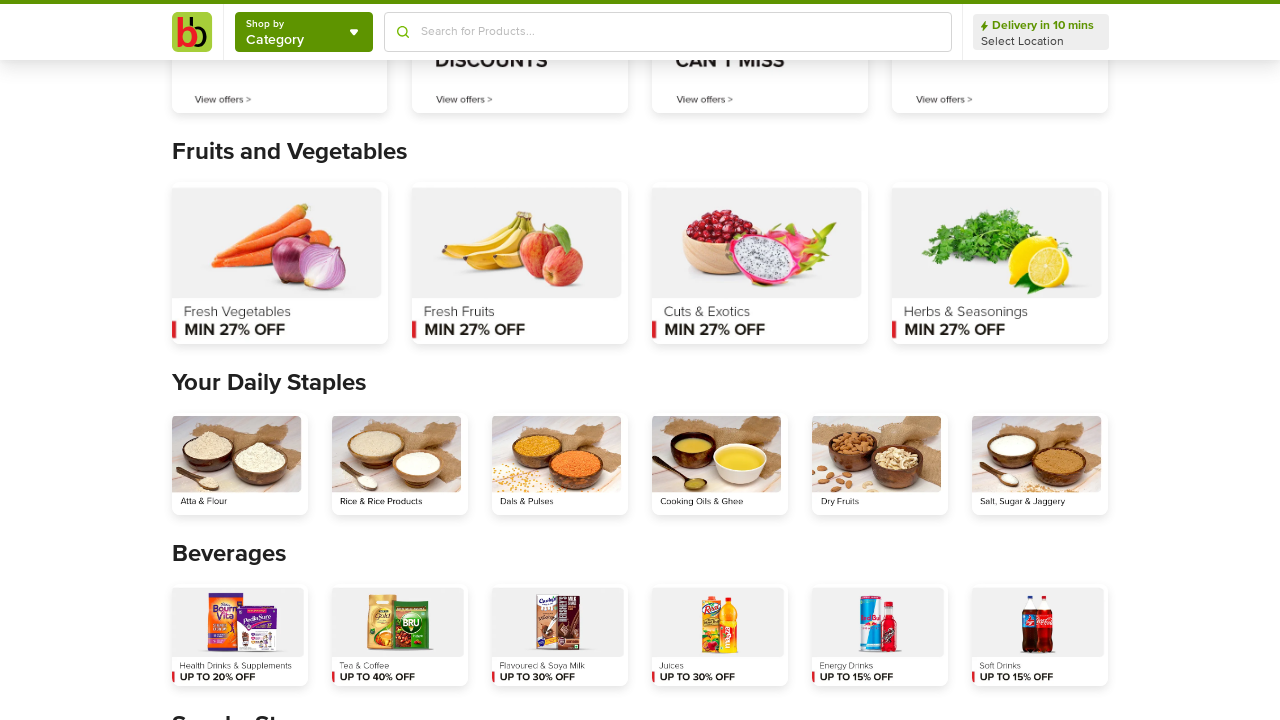

Located all anchor tags within footer element
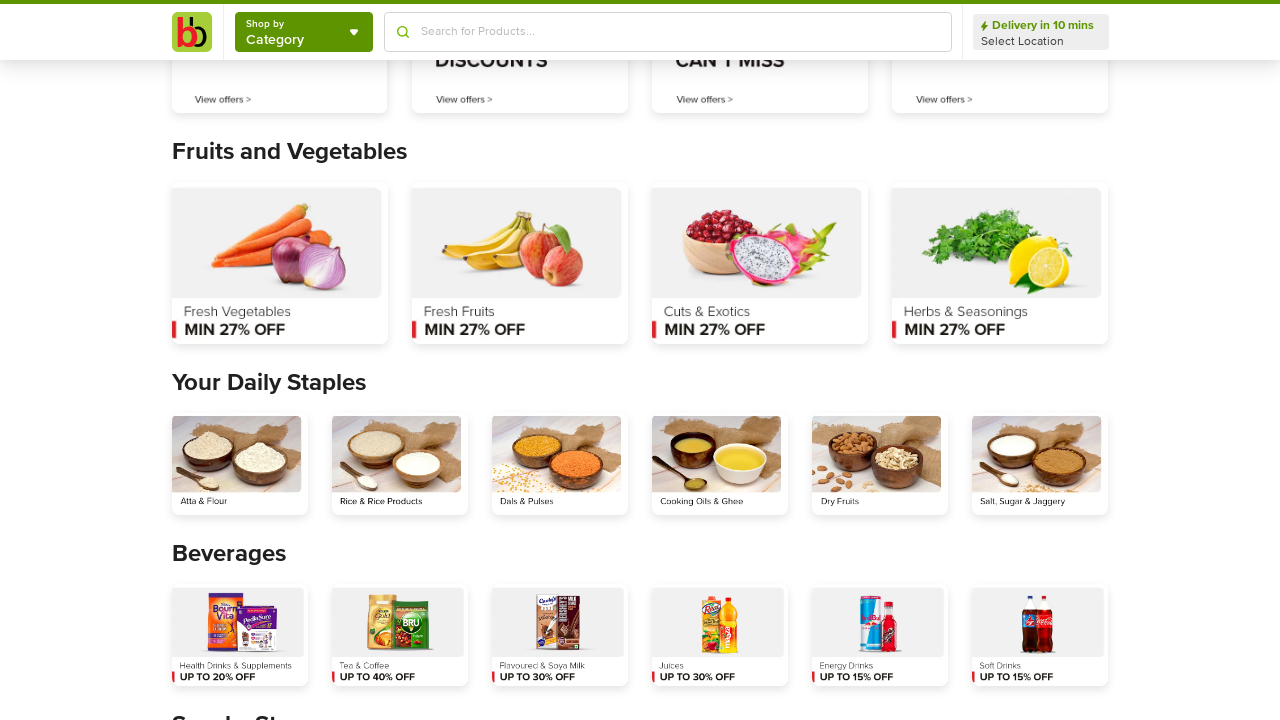

Counted total footer links: 0
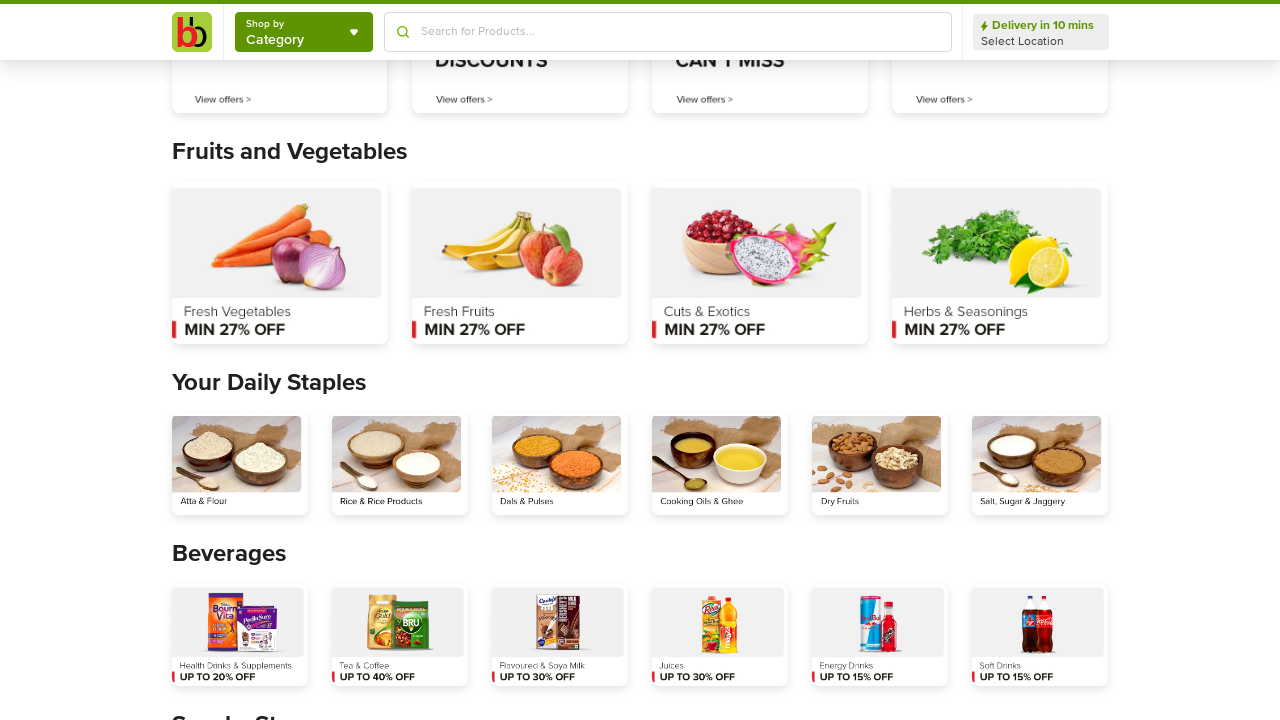

Located specific footer section (div:nth-child(2))
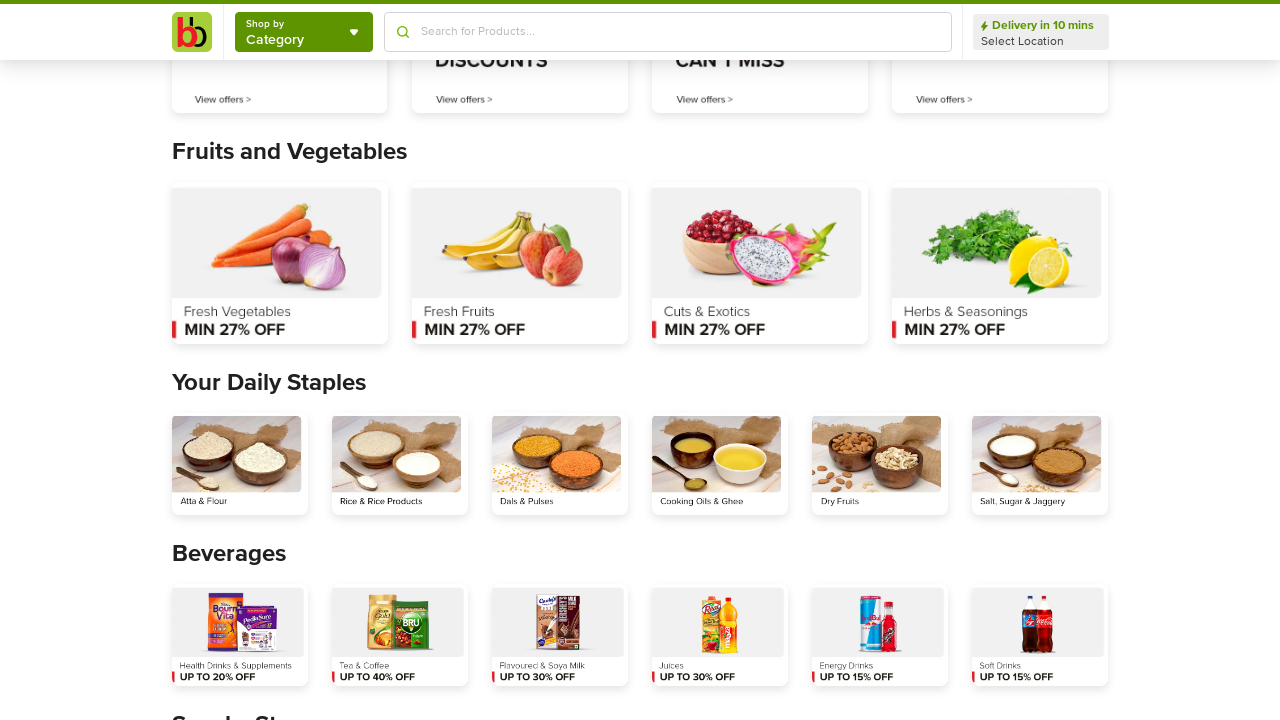

Located all anchor tags within the specific footer section
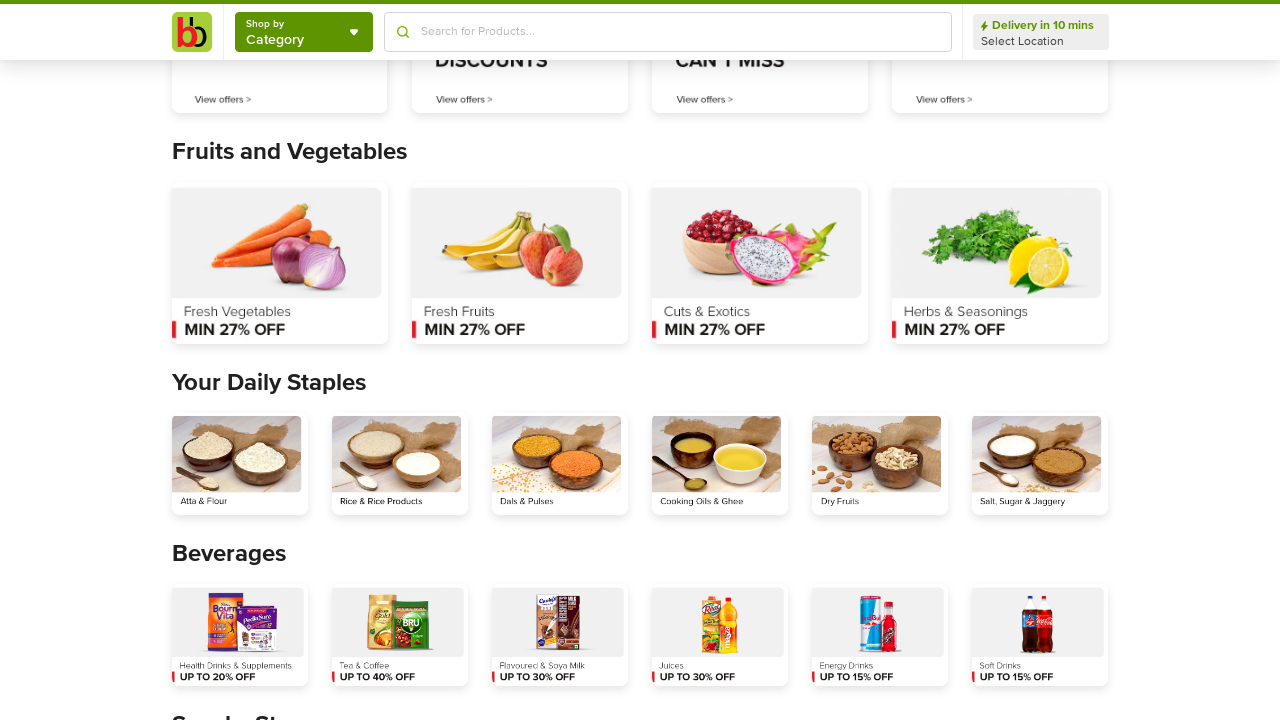

Counted links in particular footer section: 0
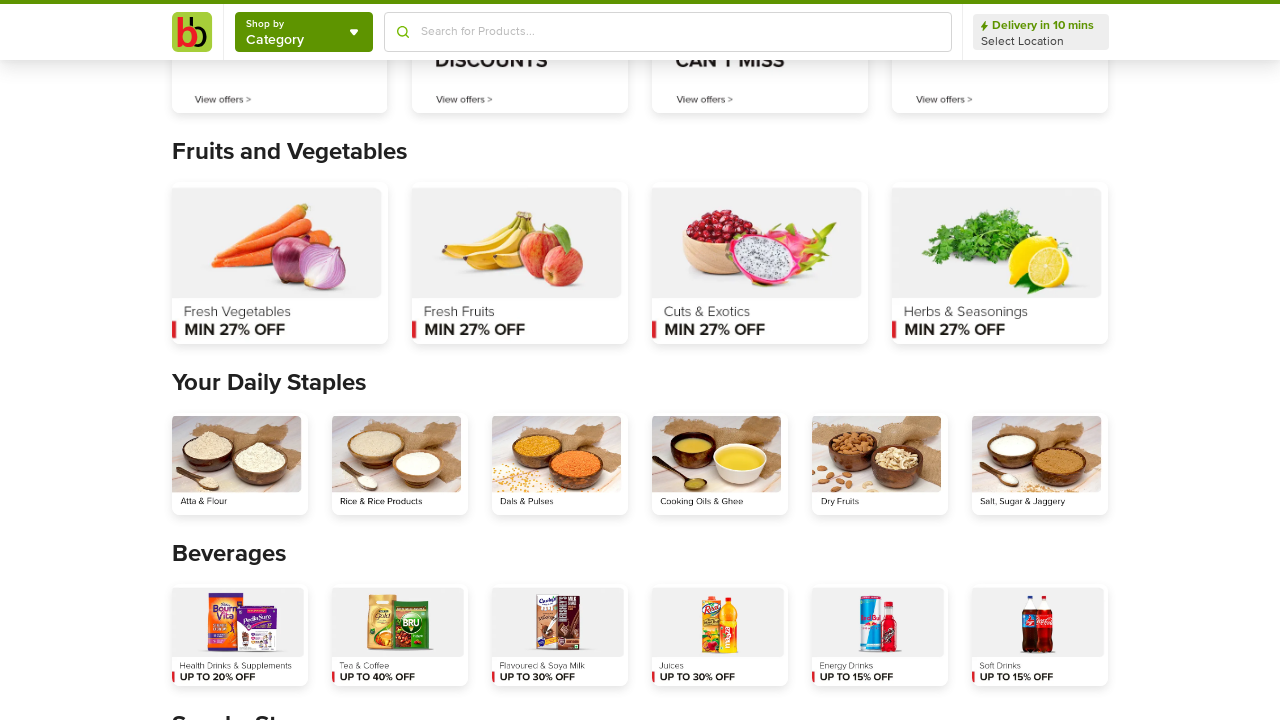

Retrieved all cookies from context: 36 total
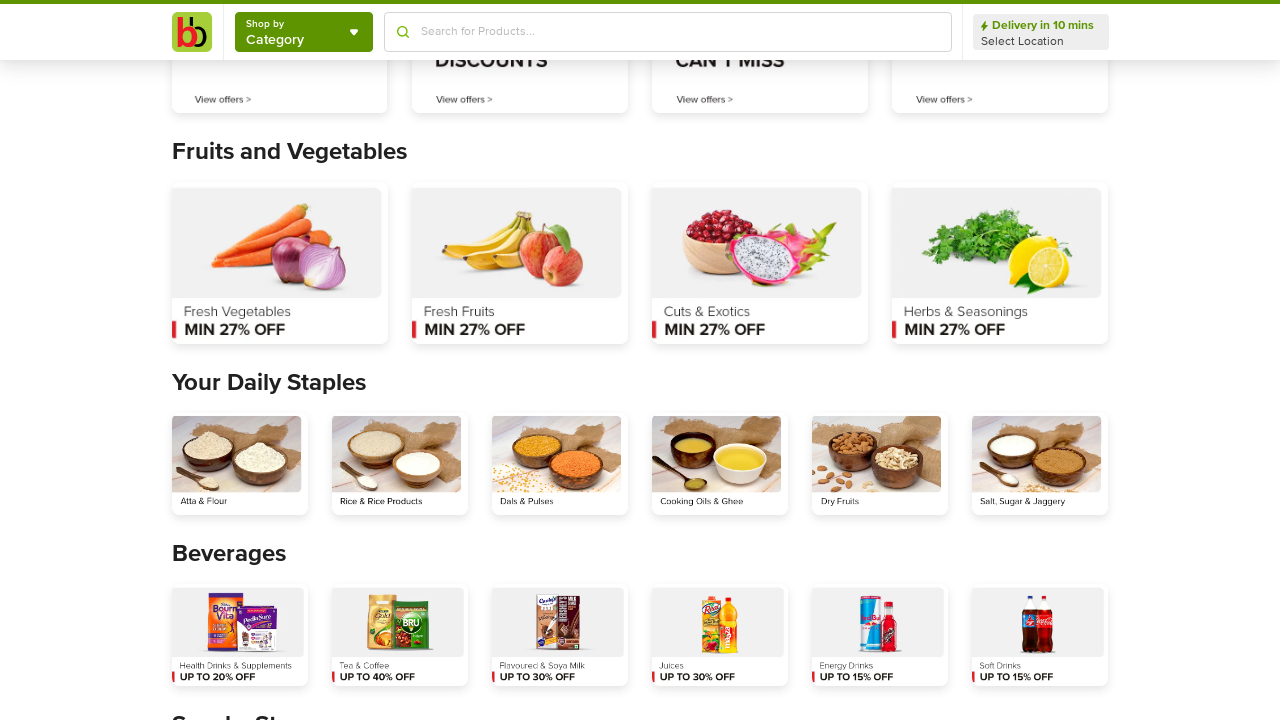

Printed cookie details - Domain: .bigbasket.com, Name: _bb_locSrc
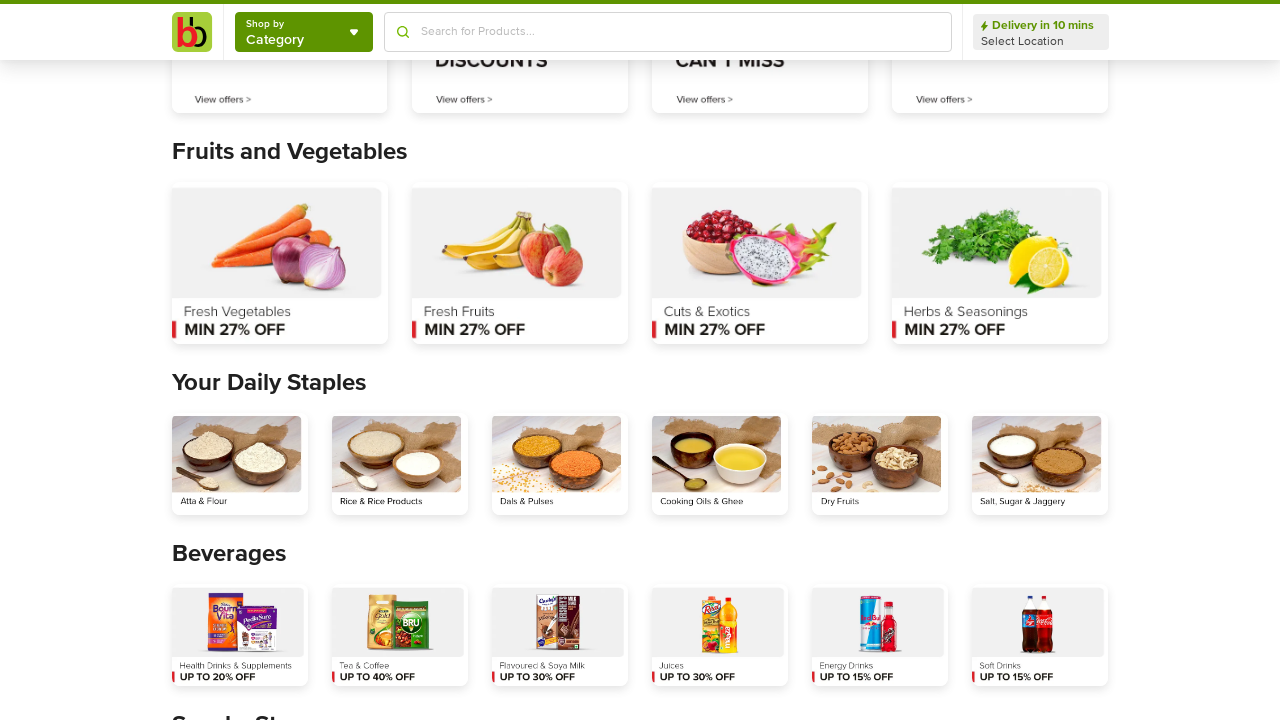

Printed cookie details - Domain: .bigbasket.com, Name: x-channel
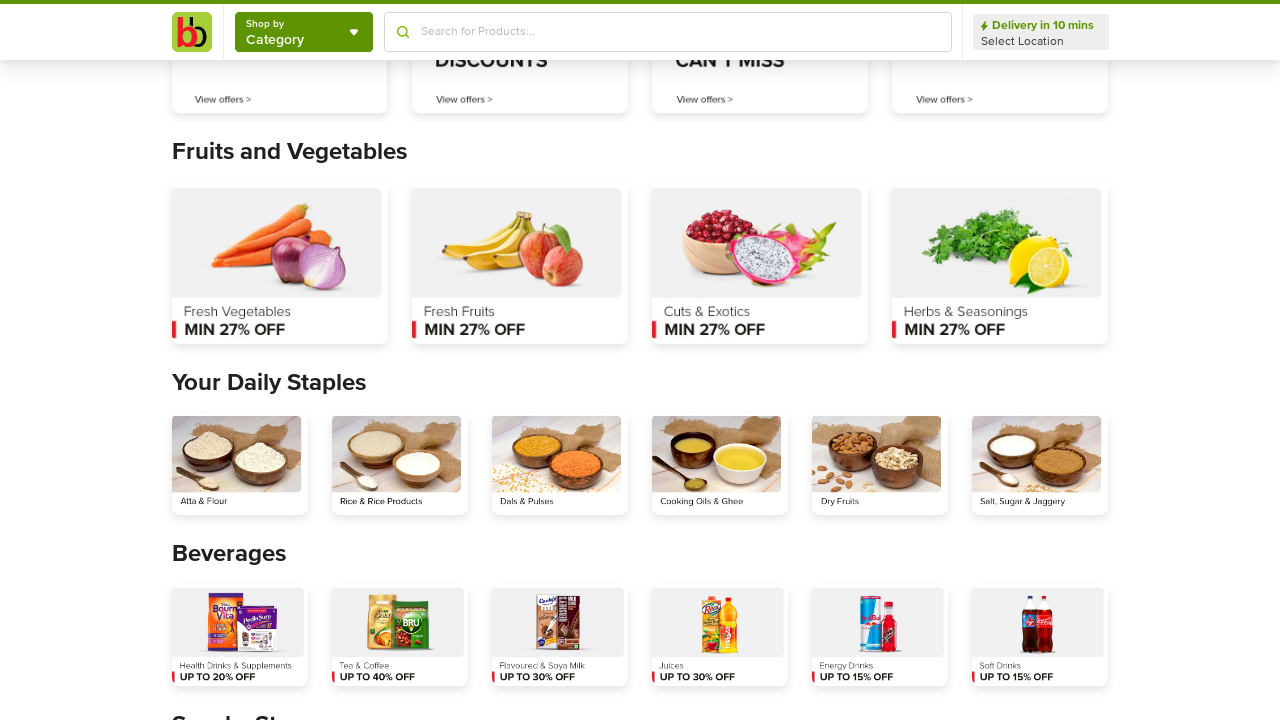

Printed cookie details - Domain: .bigbasket.com, Name: _bb_aid
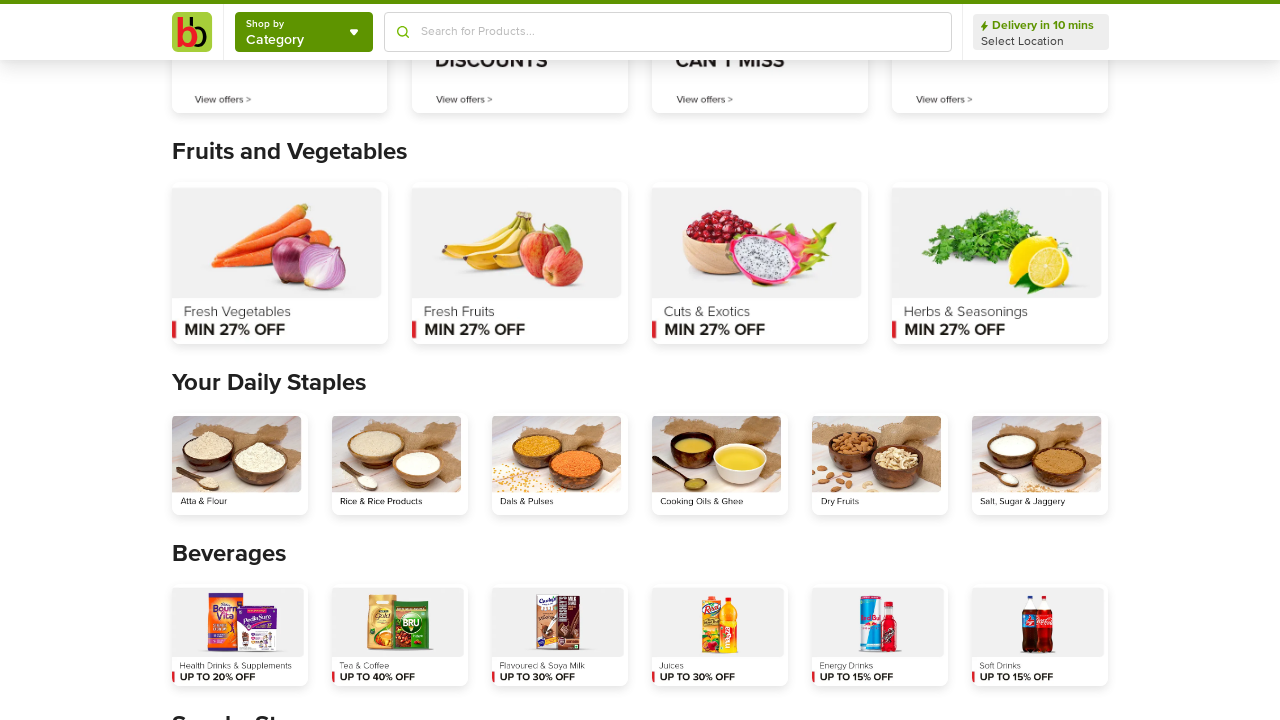

Printed cookie details - Domain: .bigbasket.com, Name: _bb_cid
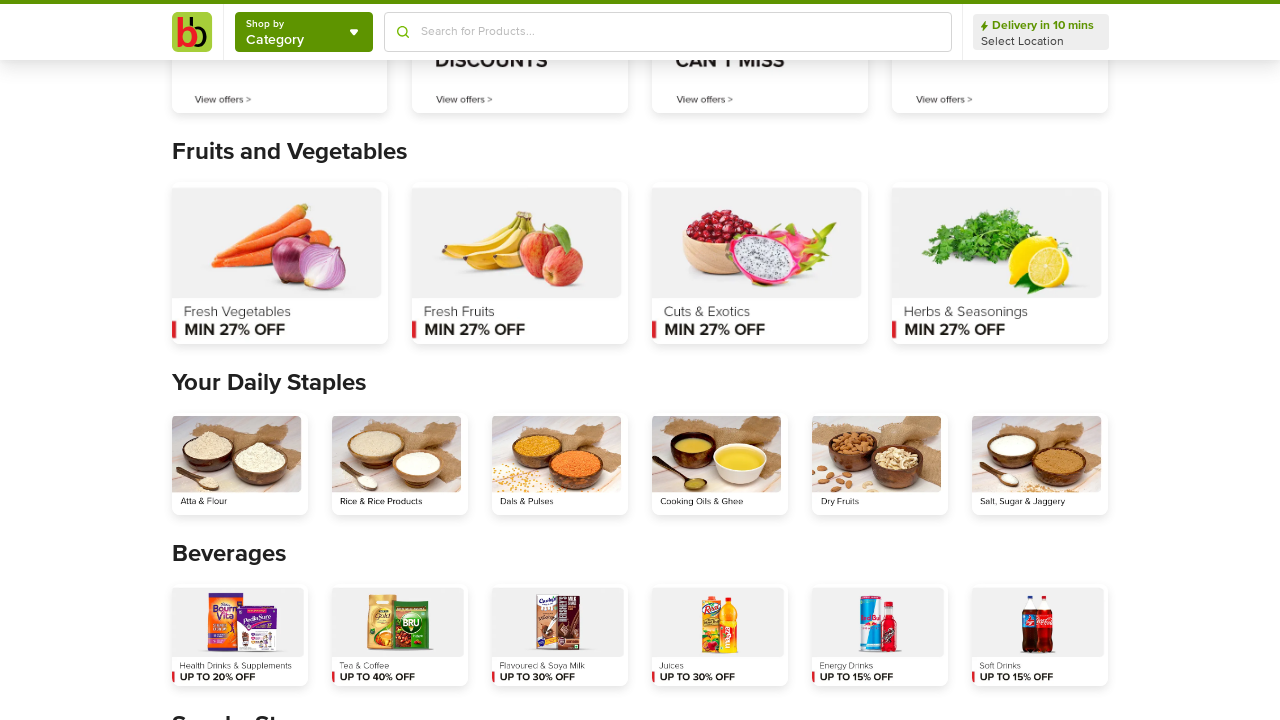

Printed cookie details - Domain: .bigbasket.com, Name: _bb_vid
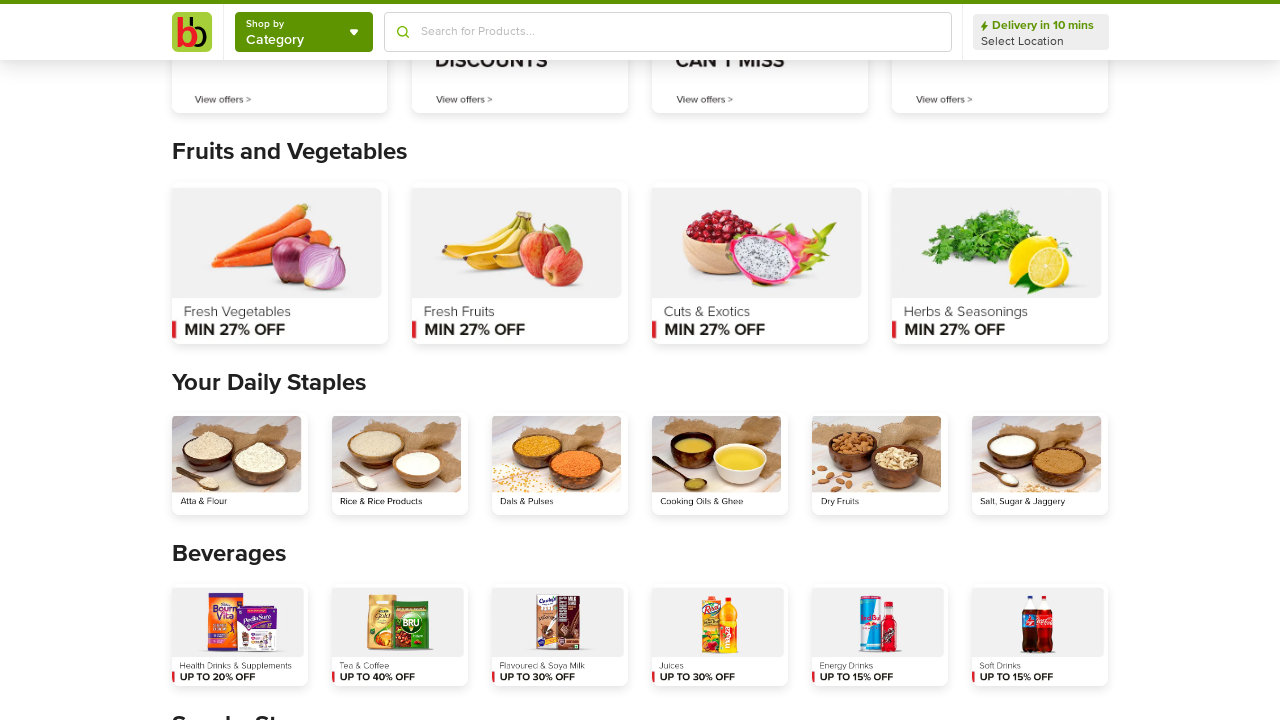

Printed cookie details - Domain: .bigbasket.com, Name: _bb_nhid
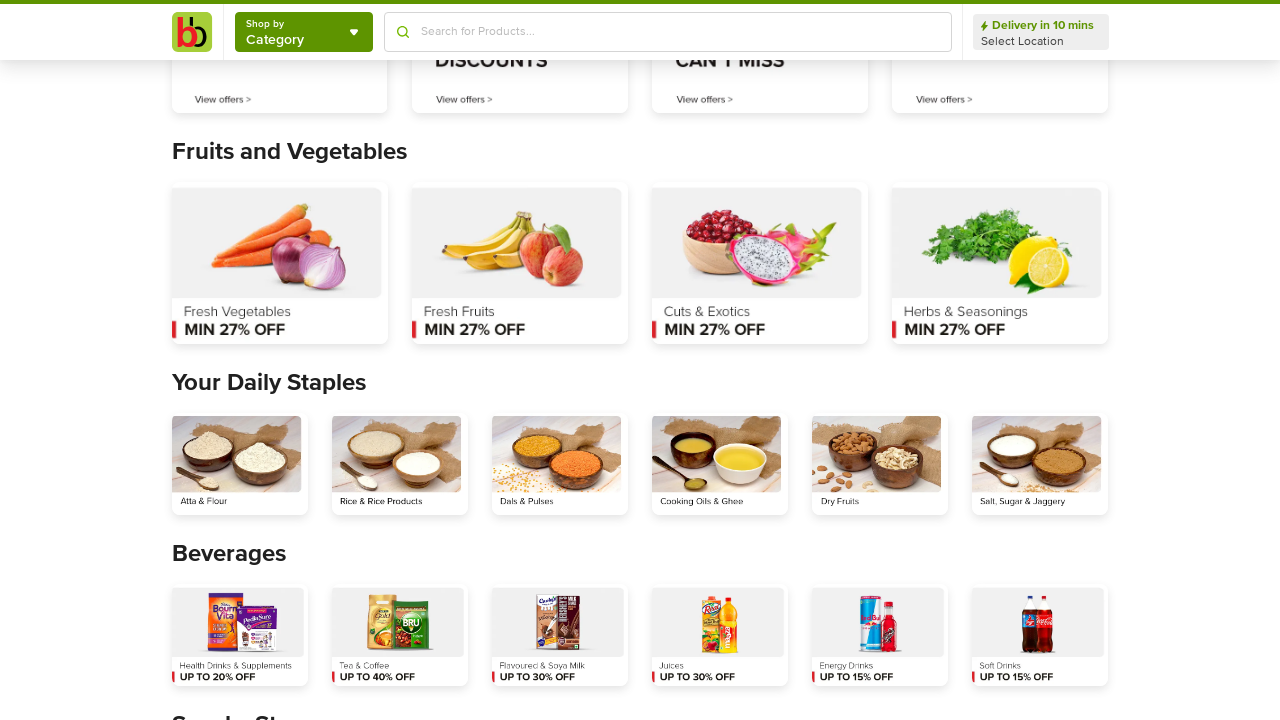

Printed cookie details - Domain: .bigbasket.com, Name: _bb_dsid
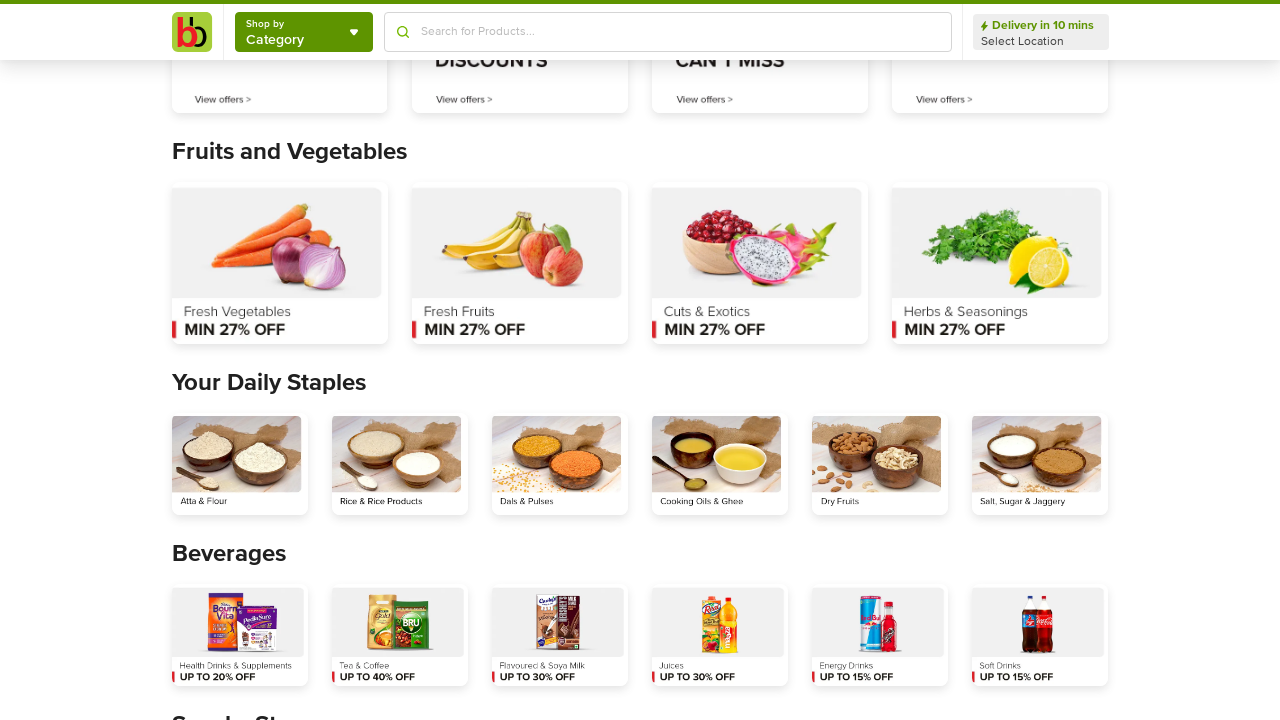

Printed cookie details - Domain: .bigbasket.com, Name: _bb_dsevid
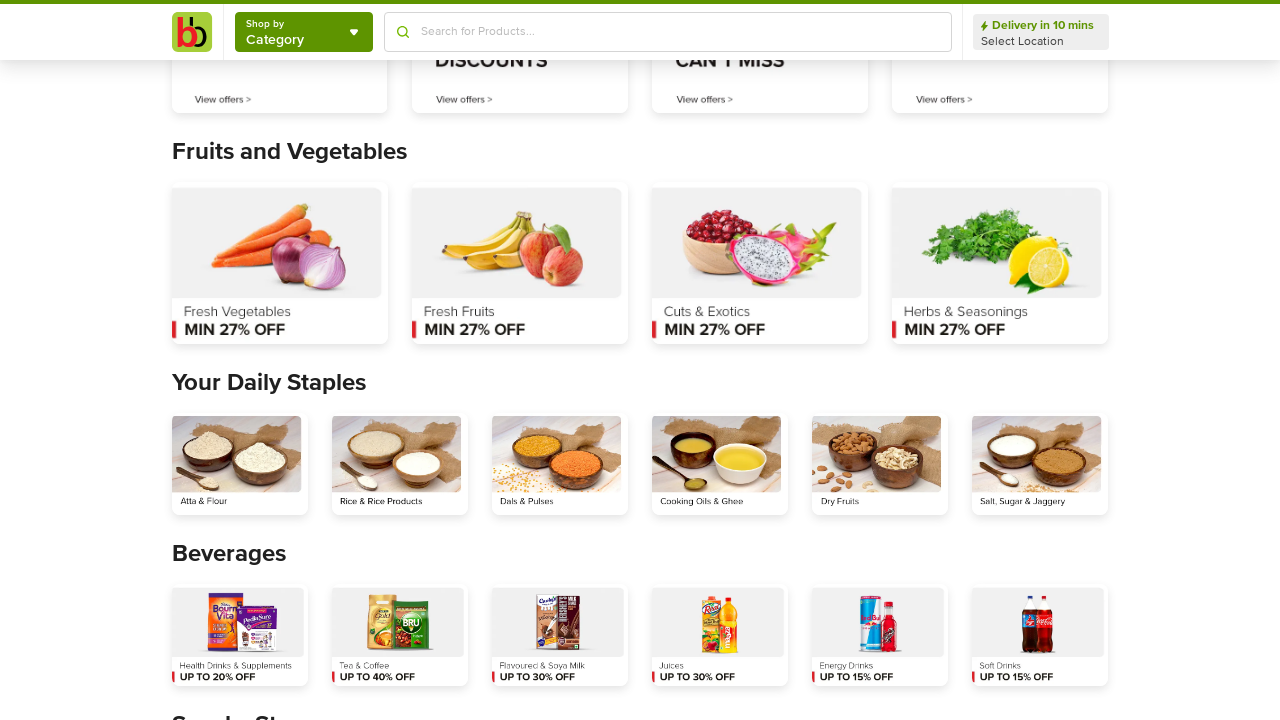

Printed cookie details - Domain: .bigbasket.com, Name: _bb_bhid
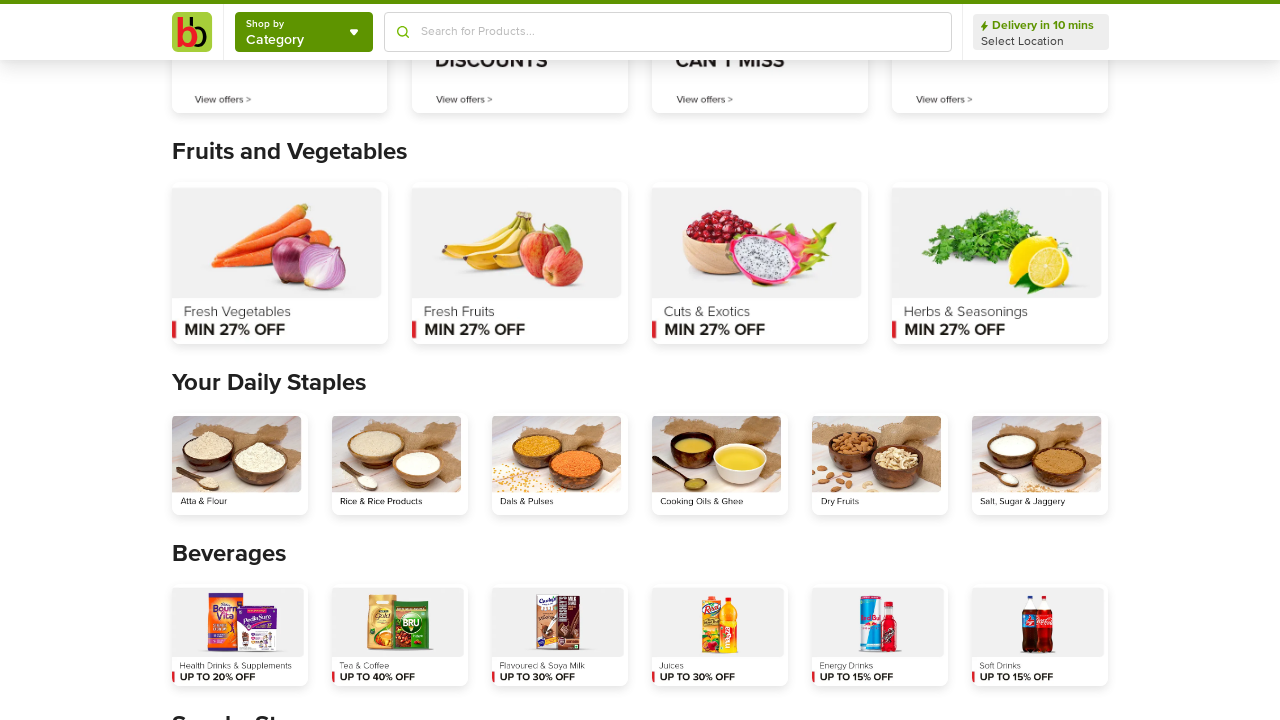

Printed cookie details - Domain: .bigbasket.com, Name: _bb_loid
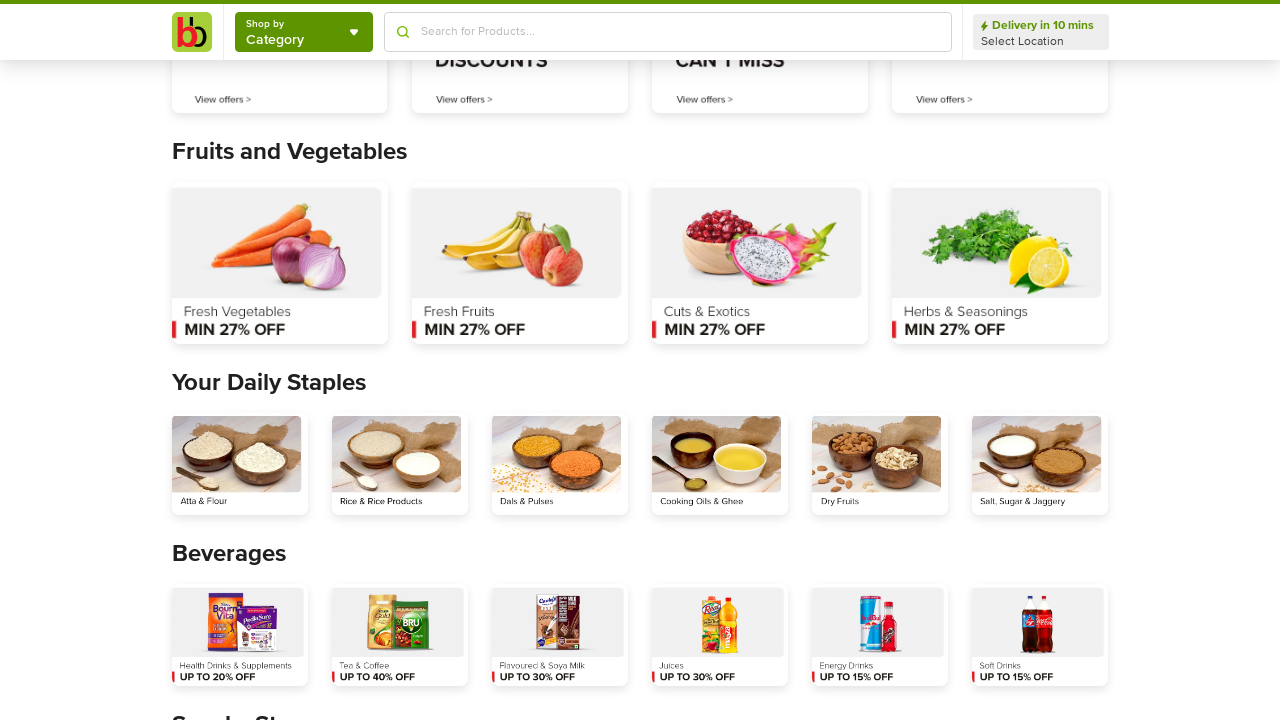

Printed cookie details - Domain: www.bigbasket.com, Name: csrftoken
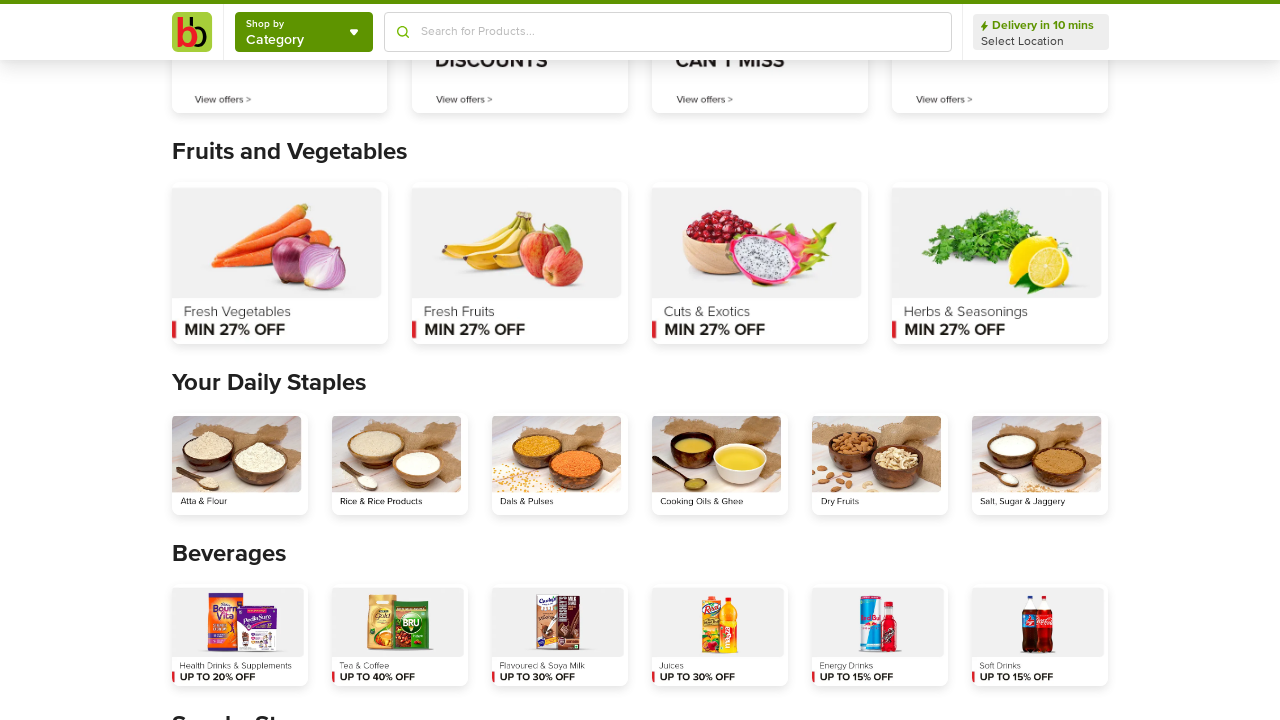

Printed cookie details - Domain: .bigbasket.com, Name: isintegratedsa
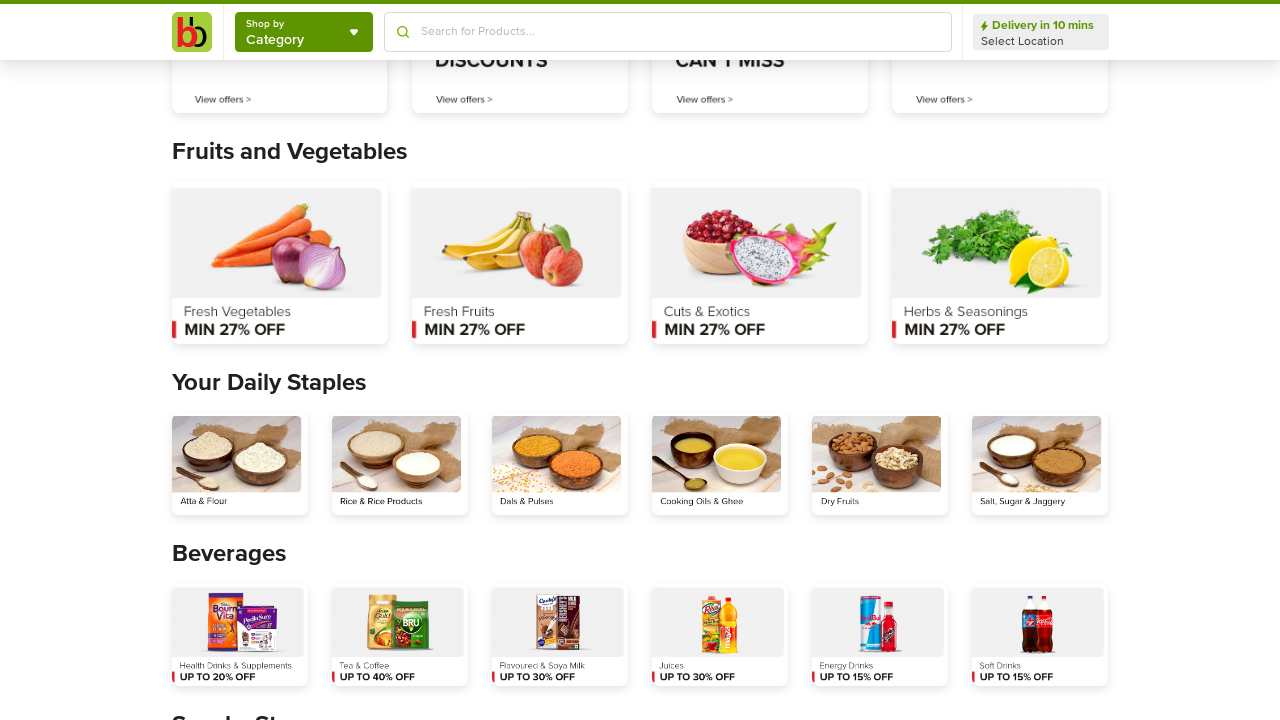

Printed cookie details - Domain: .bigbasket.com, Name: jentrycontextid
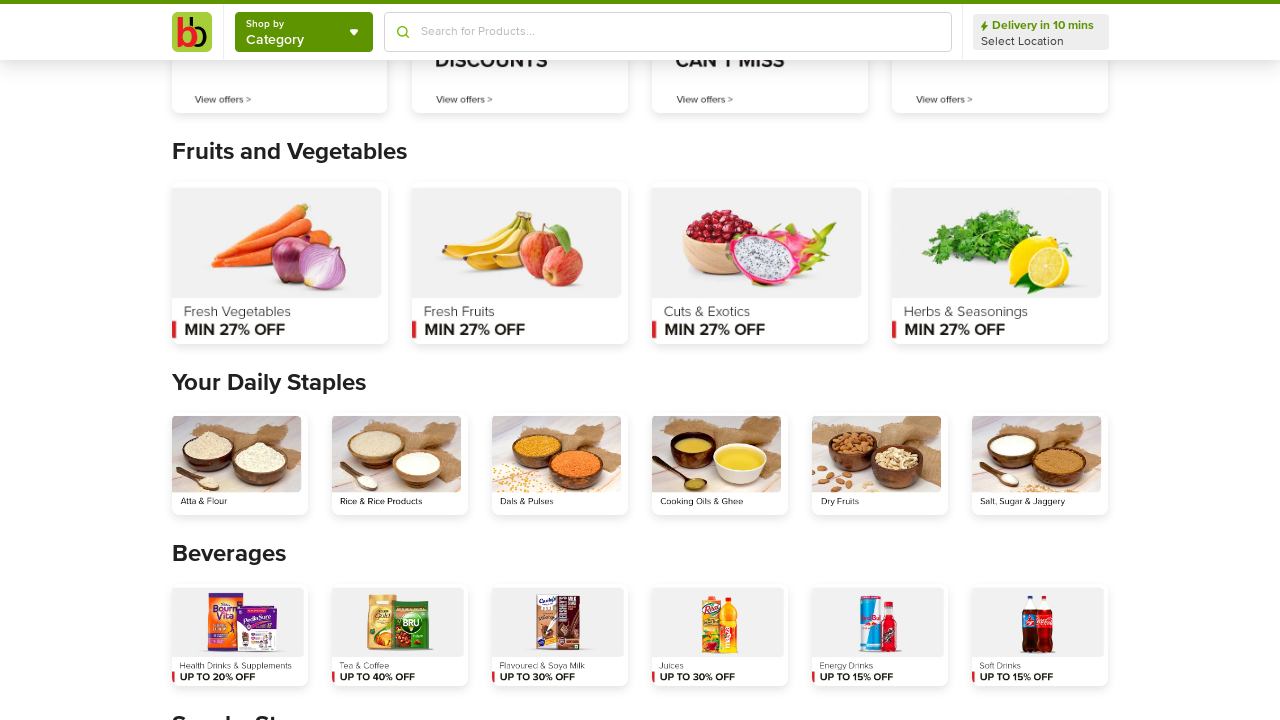

Printed cookie details - Domain: .bigbasket.com, Name: xentrycontextid
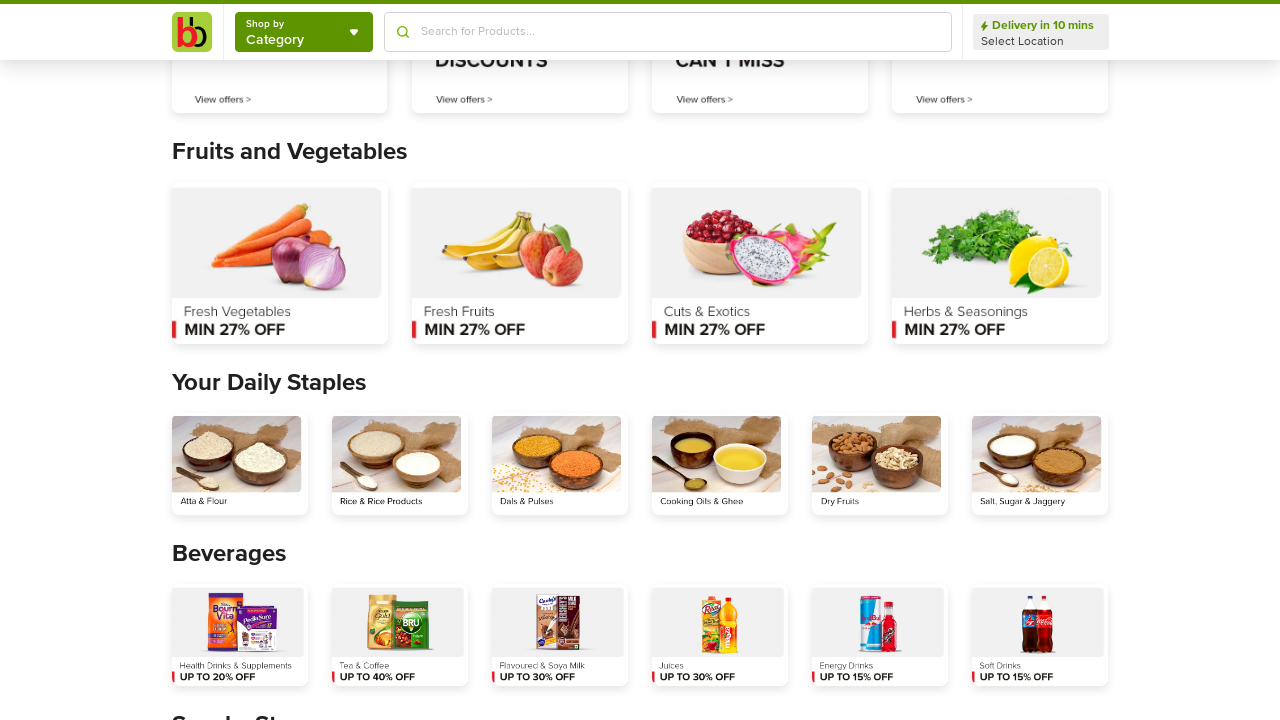

Printed cookie details - Domain: .bigbasket.com, Name: xentrycontext
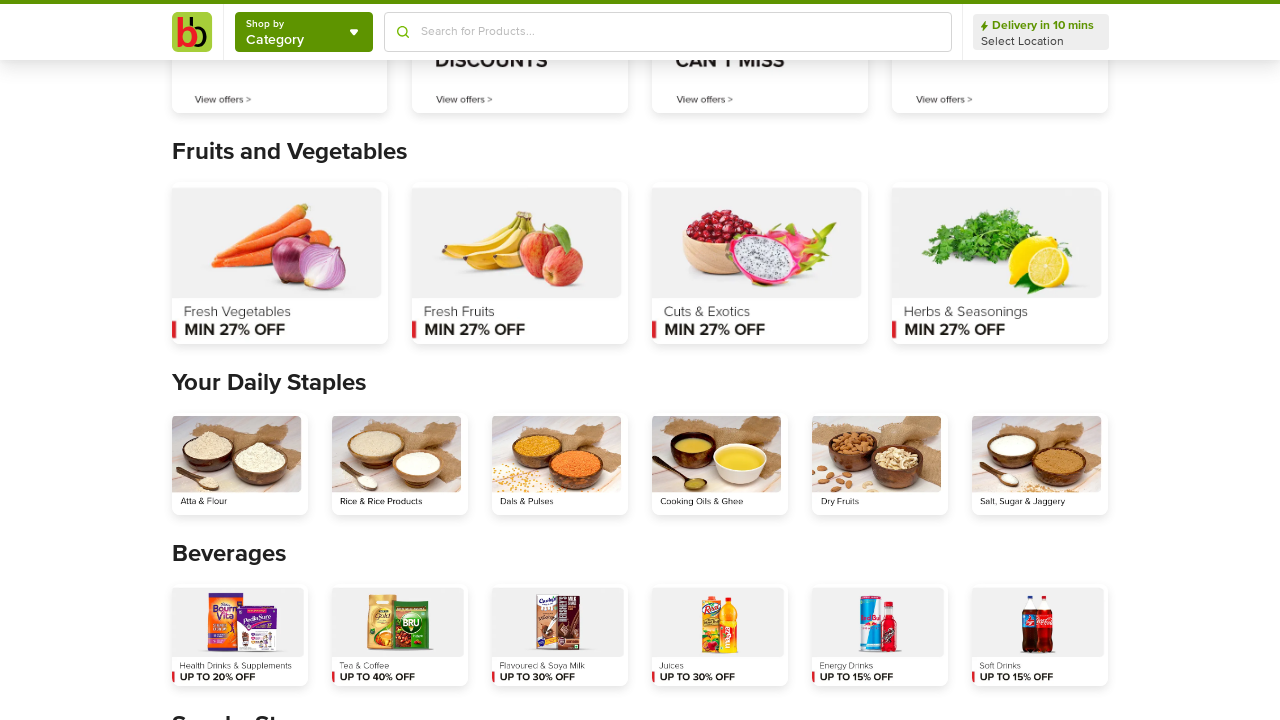

Printed cookie details - Domain: .bigbasket.com, Name: _bb_bb2.0
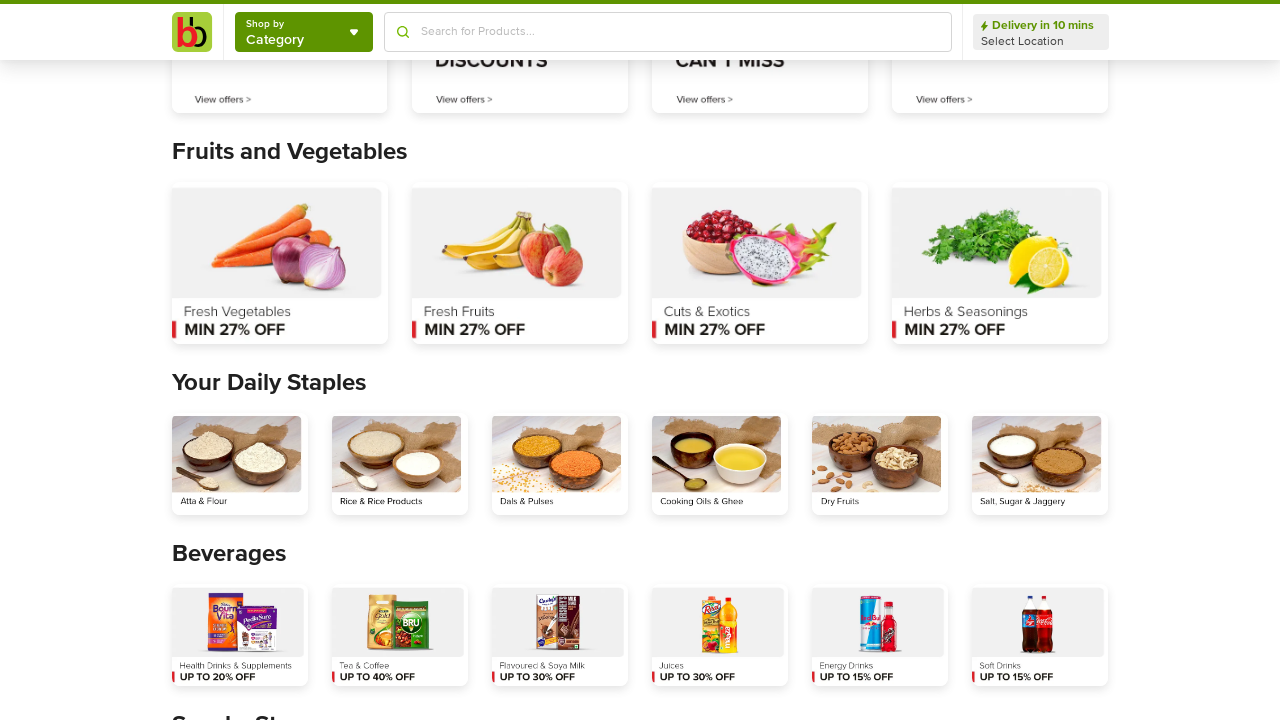

Printed cookie details - Domain: .bigbasket.com, Name: is_global
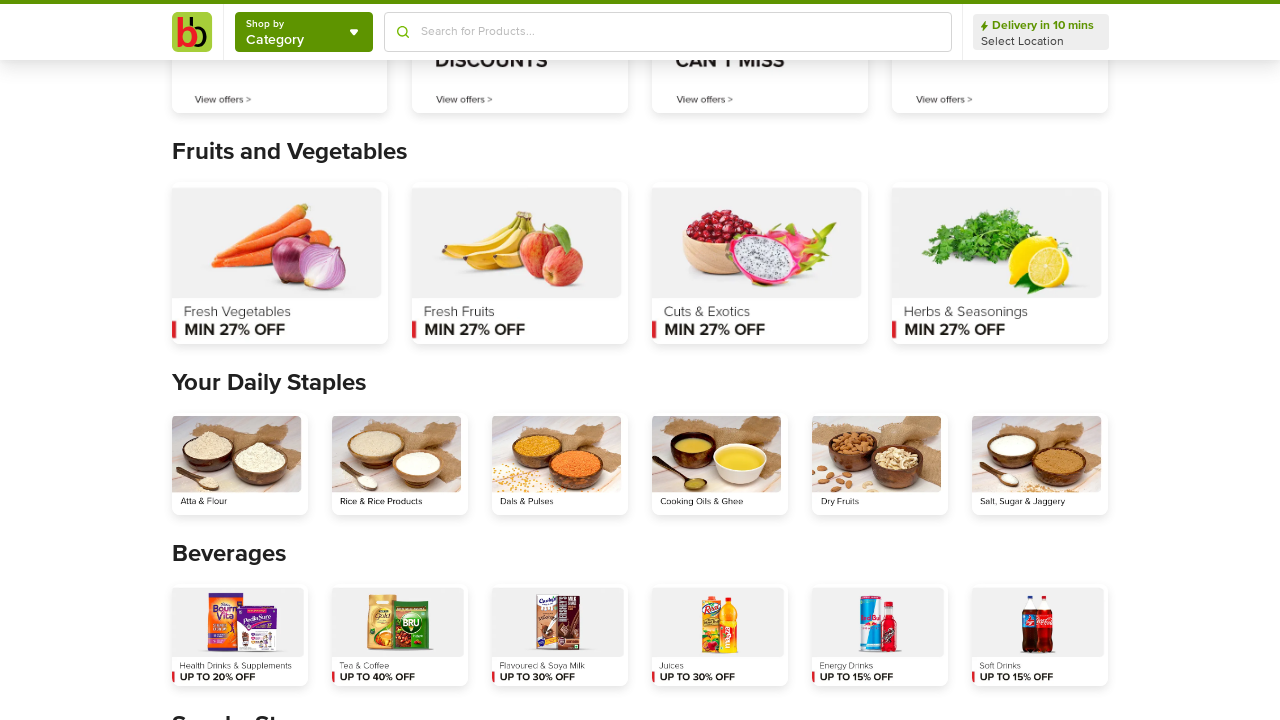

Printed cookie details - Domain: .bigbasket.com, Name: _bb_addressinfo
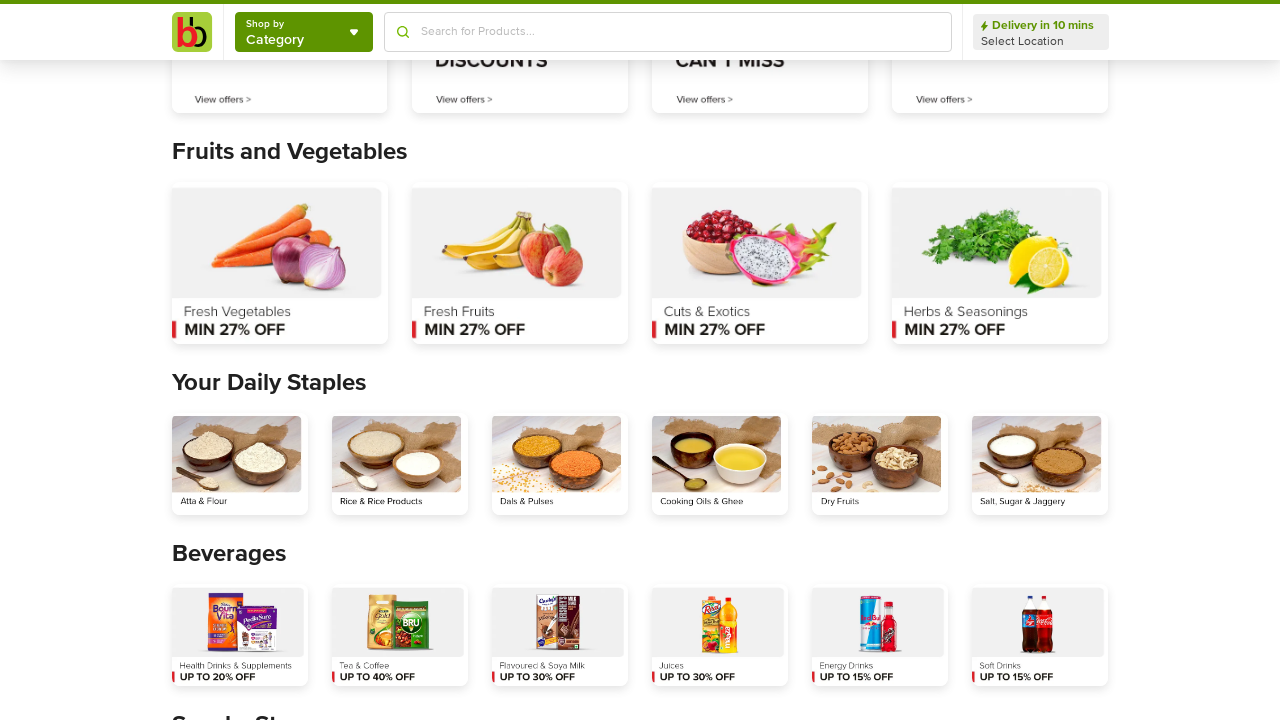

Printed cookie details - Domain: .bigbasket.com, Name: _bb_pin_code
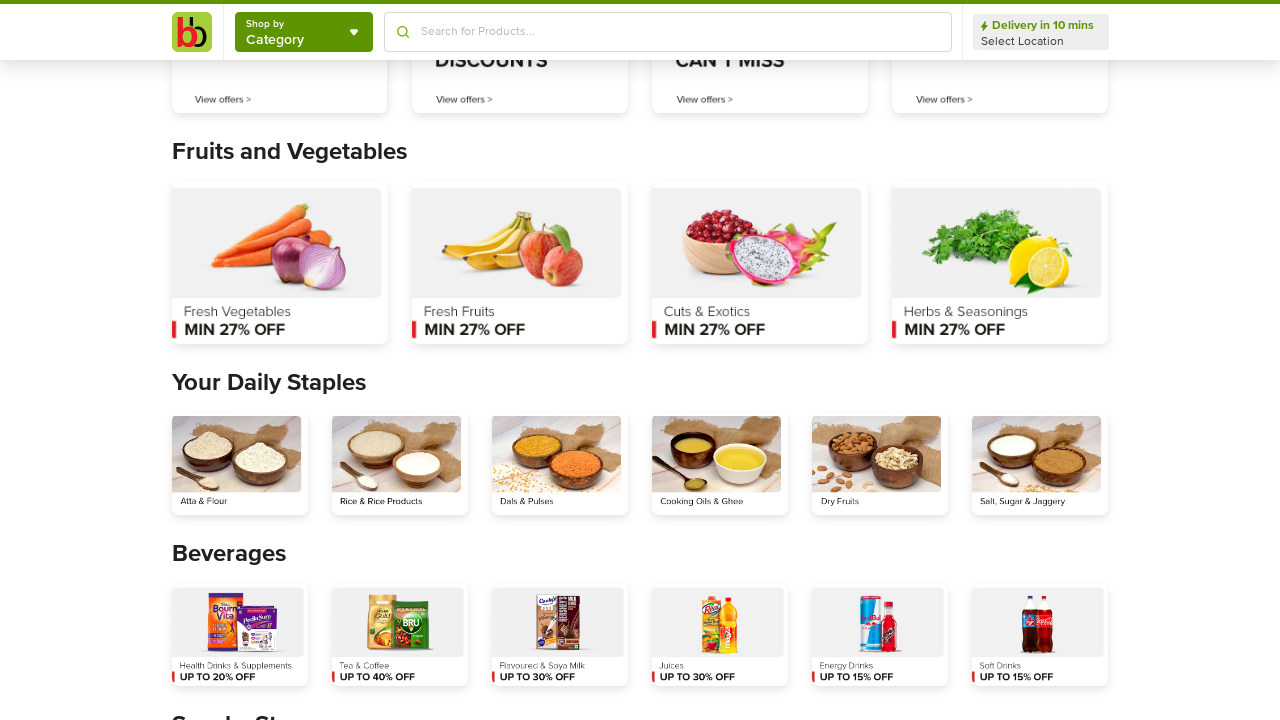

Printed cookie details - Domain: .bigbasket.com, Name: _bb_sa_ids
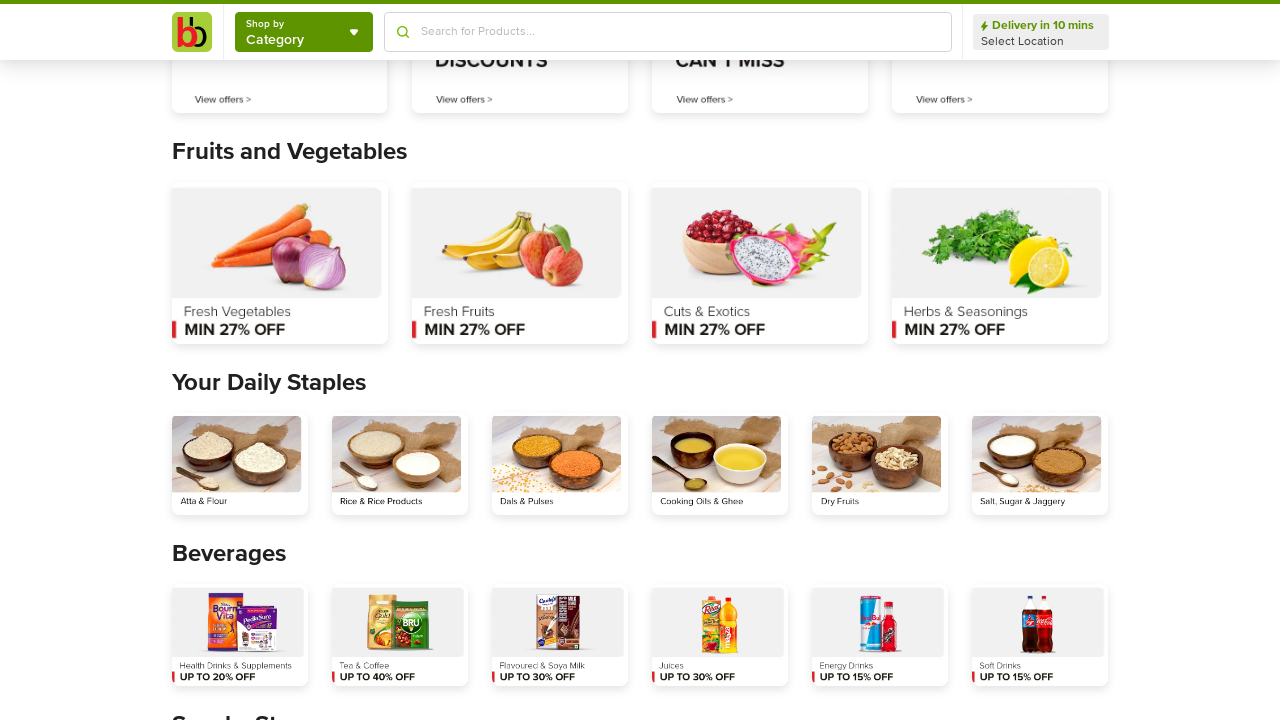

Printed cookie details - Domain: .bigbasket.com, Name: _is_tobacco_enabled
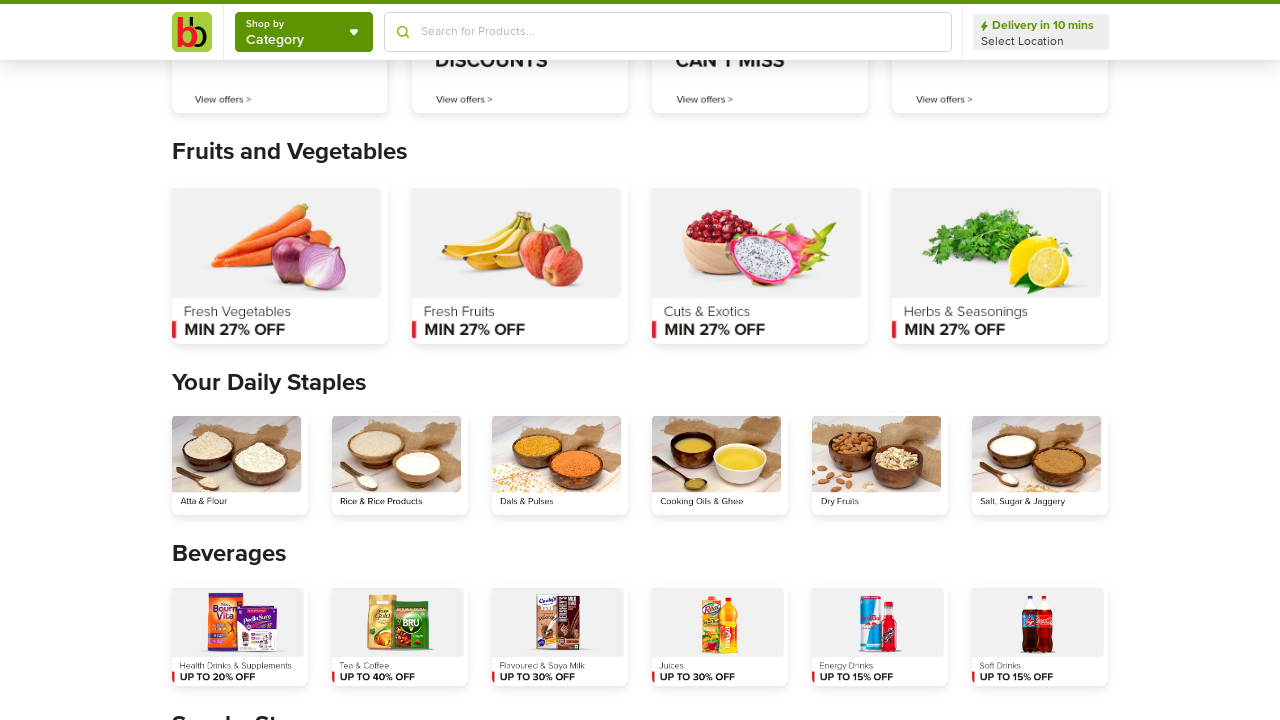

Printed cookie details - Domain: .bigbasket.com, Name: _is_bb1.0_supported
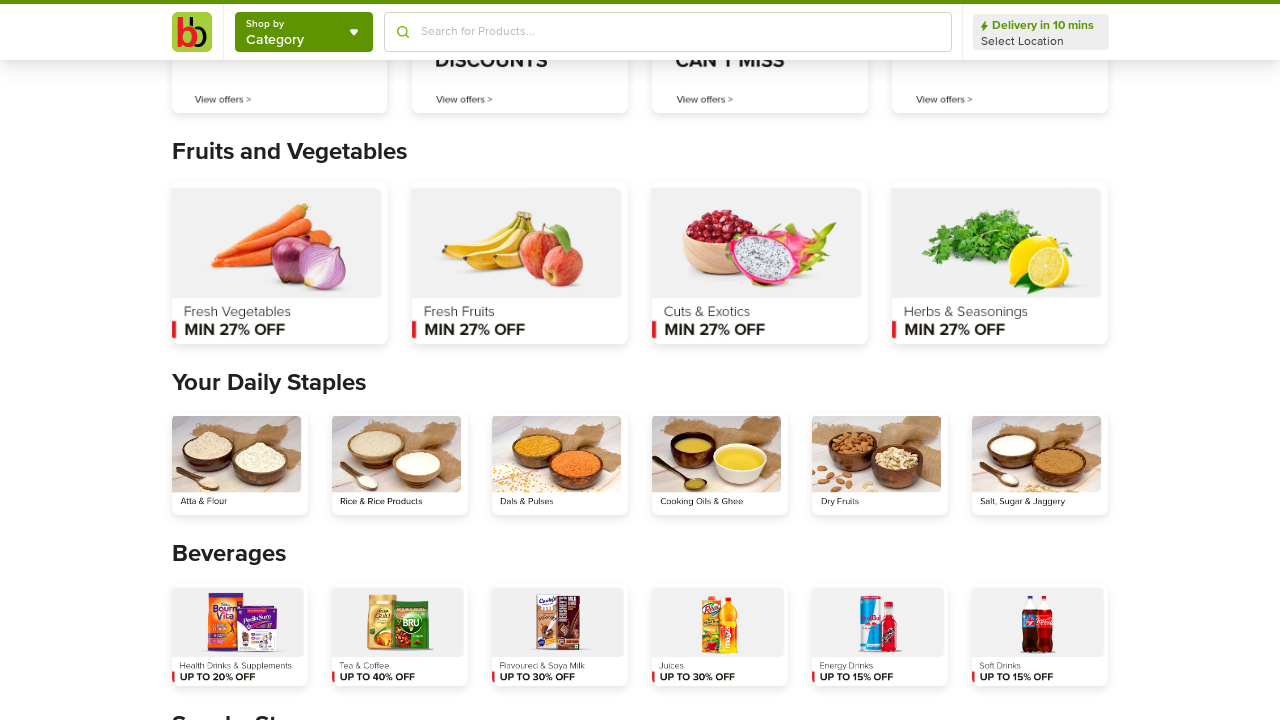

Printed cookie details - Domain: .bigbasket.com, Name: _bb_cda_sa_info
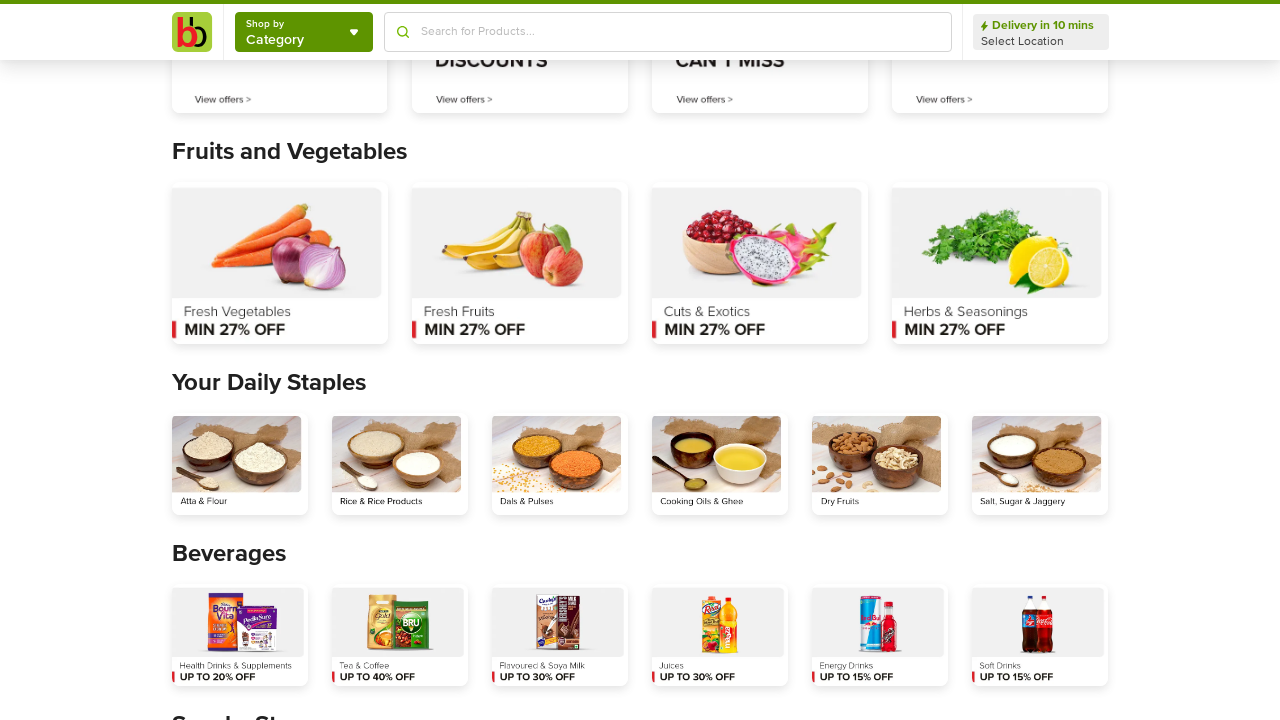

Printed cookie details - Domain: .bigbasket.com, Name: is_integrated_sa
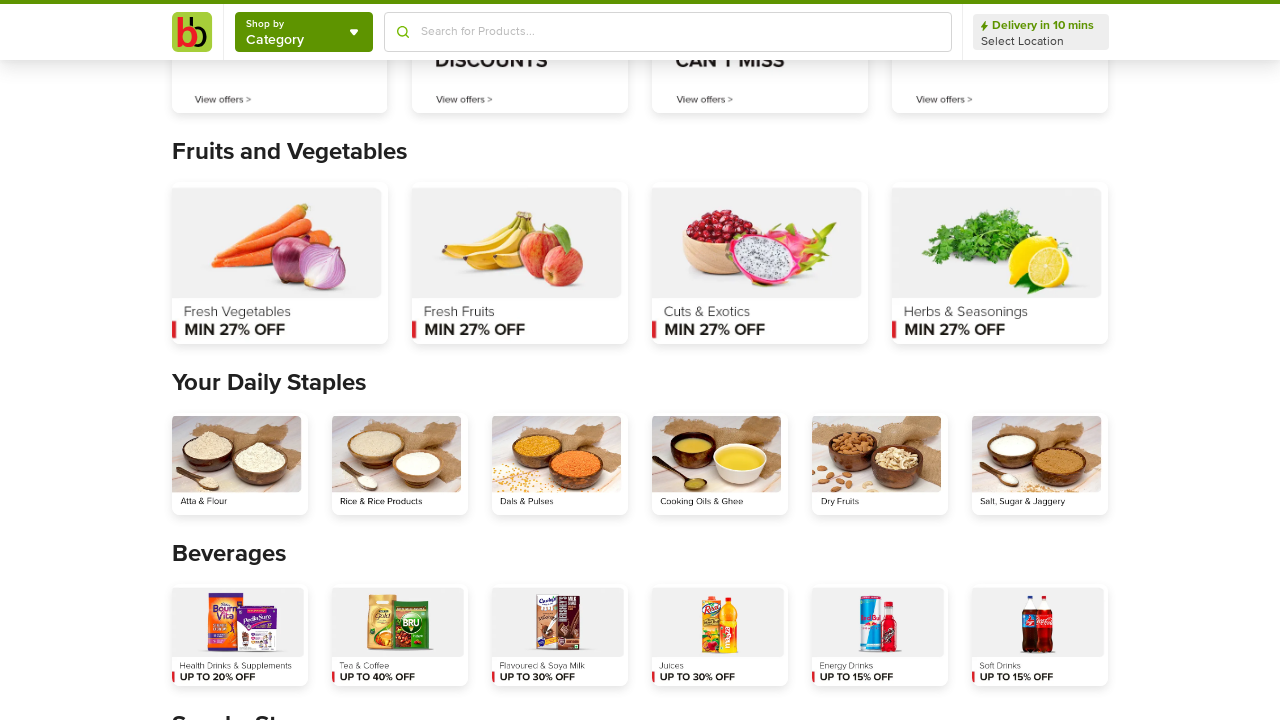

Printed cookie details - Domain: .bigbasket.com, Name: is_subscribe_sa
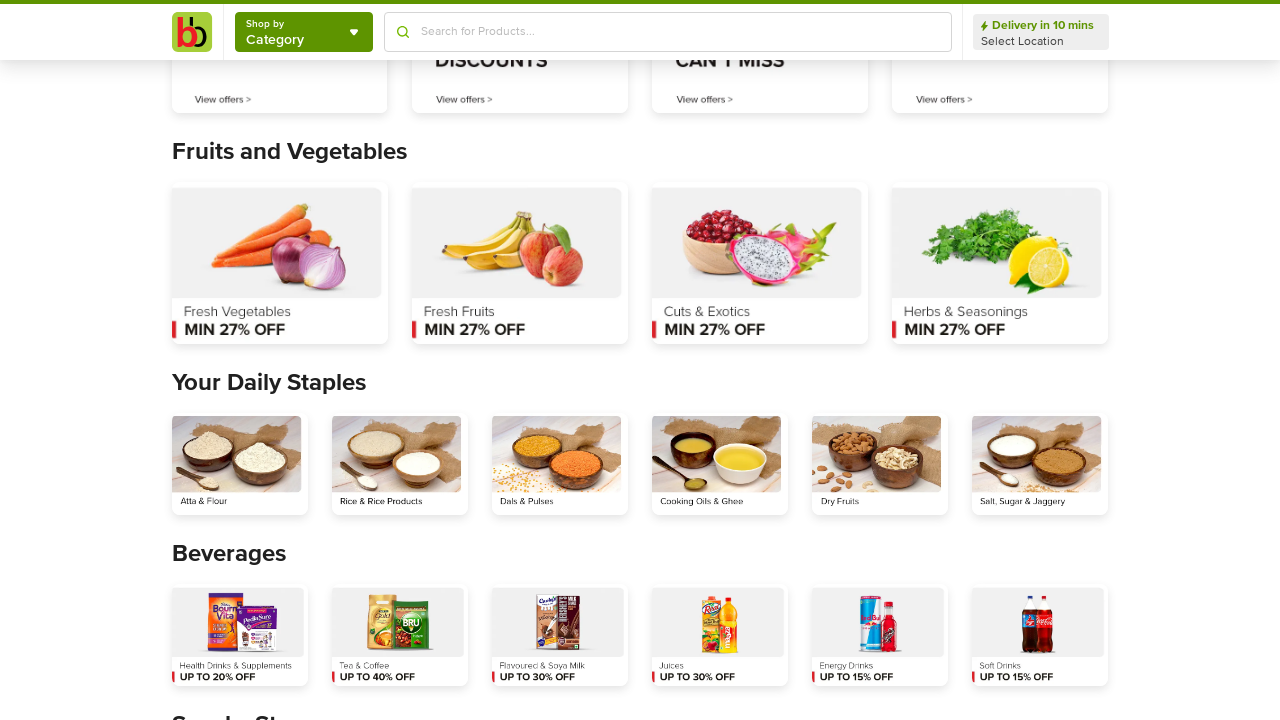

Printed cookie details - Domain: .bigbasket.com, Name: bb2_enabled
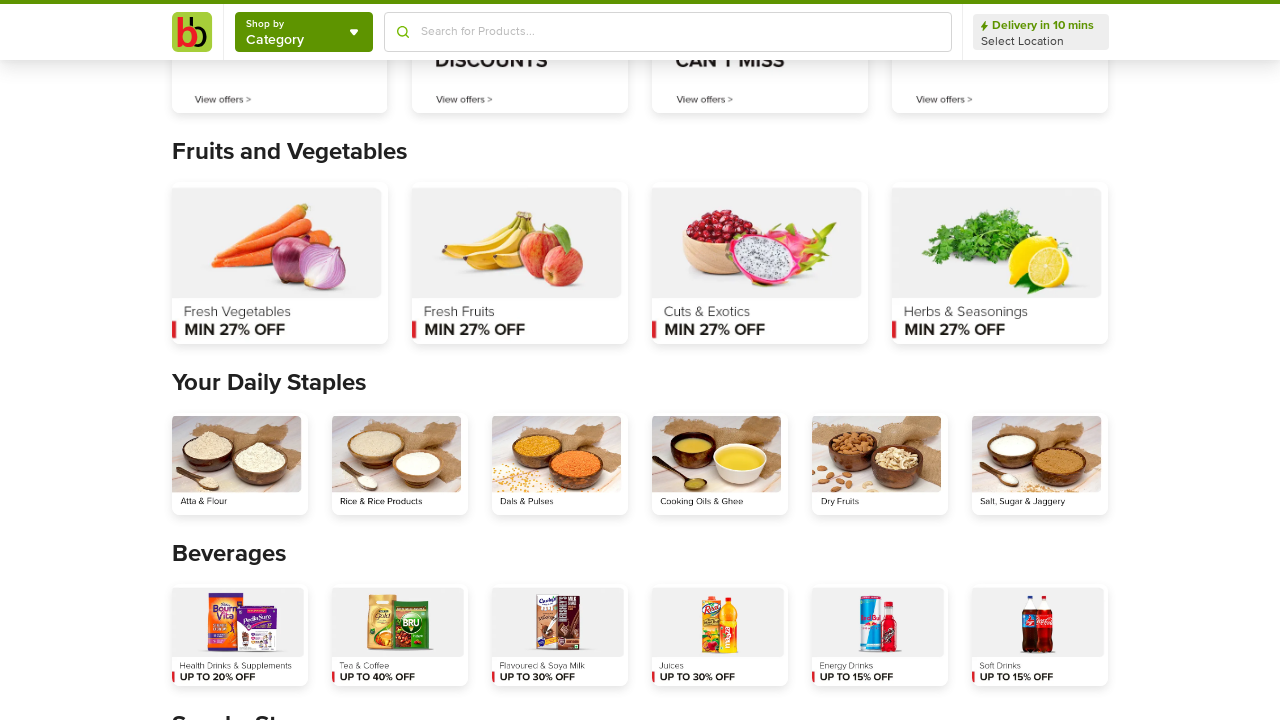

Printed cookie details - Domain: .bigbasket.com, Name: csurftoken
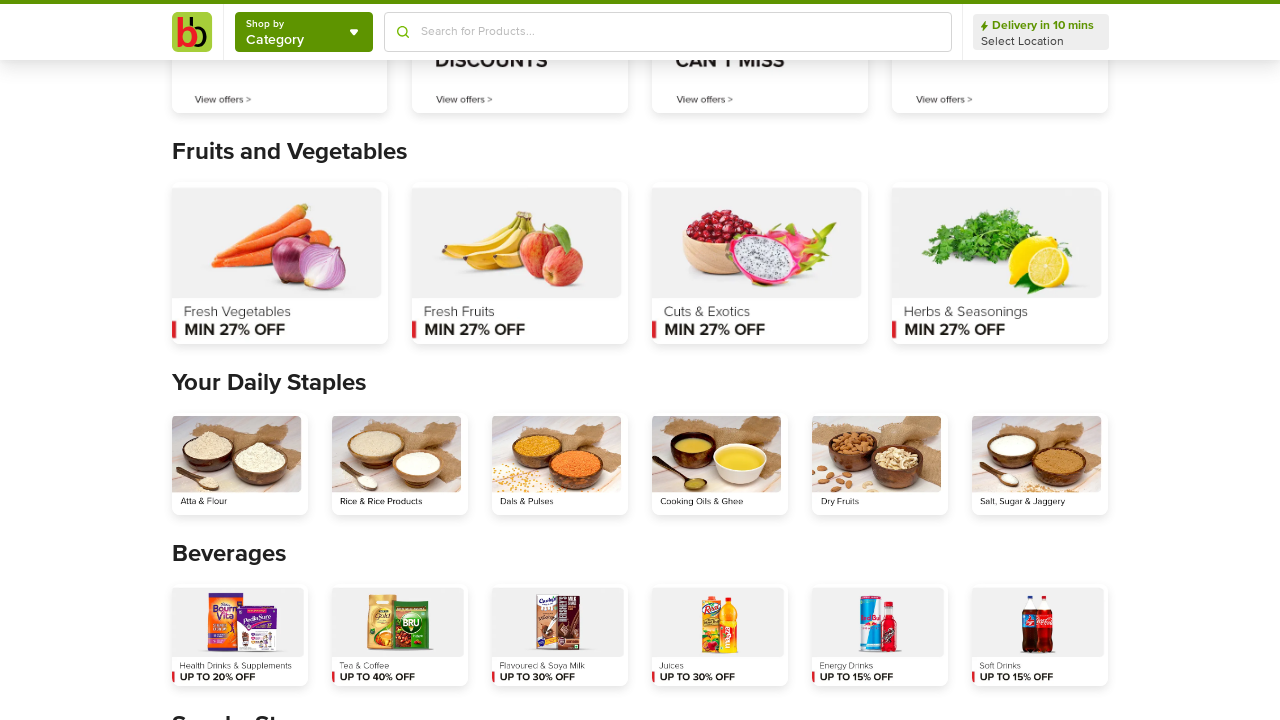

Printed cookie details - Domain: .bigbasket.com, Name: _gcl_au
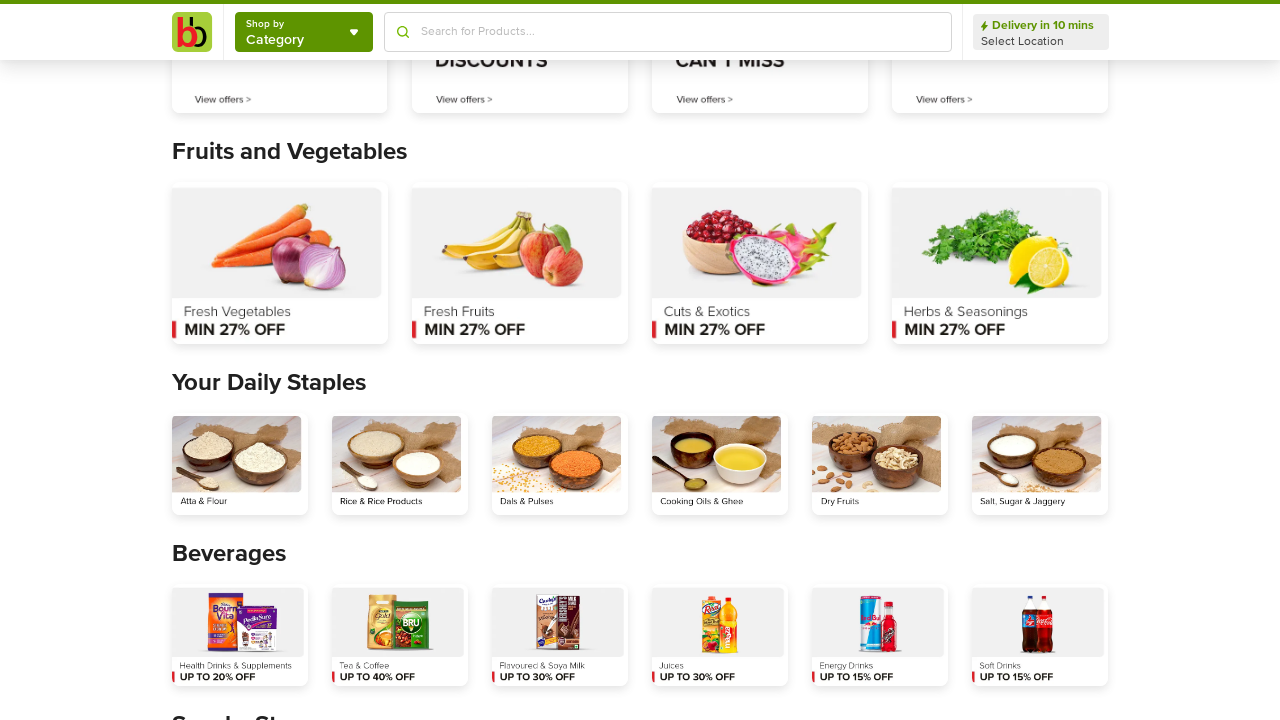

Printed cookie details - Domain: .bigbasket.com, Name: _ga
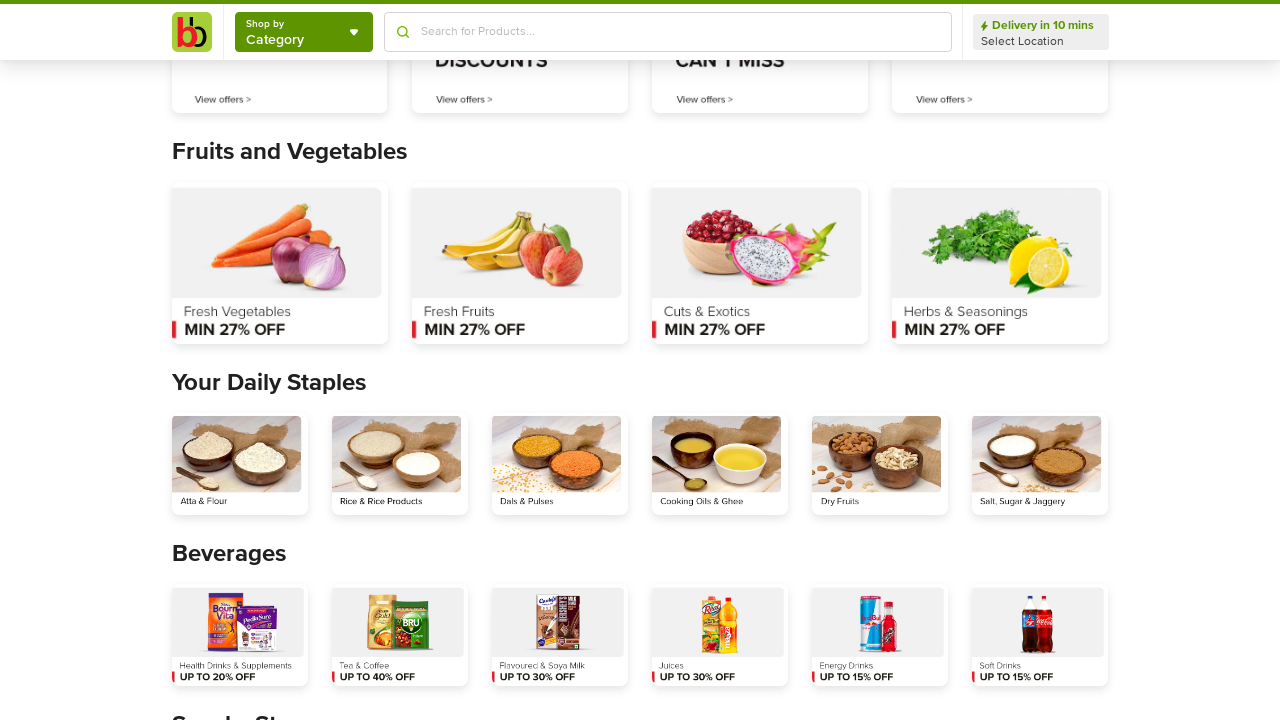

Printed cookie details - Domain: .bigbasket.com, Name: _gid
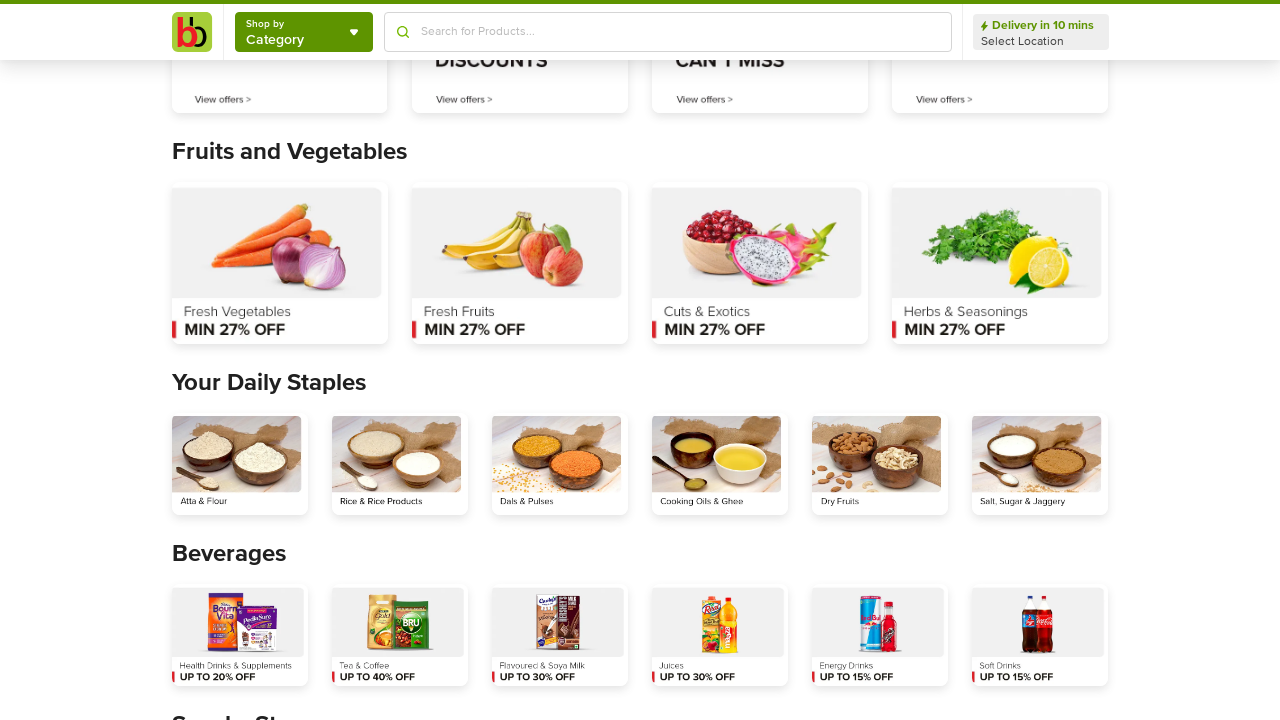

Printed cookie details - Domain: .bigbasket.com, Name: _gat_UA-27455376-1
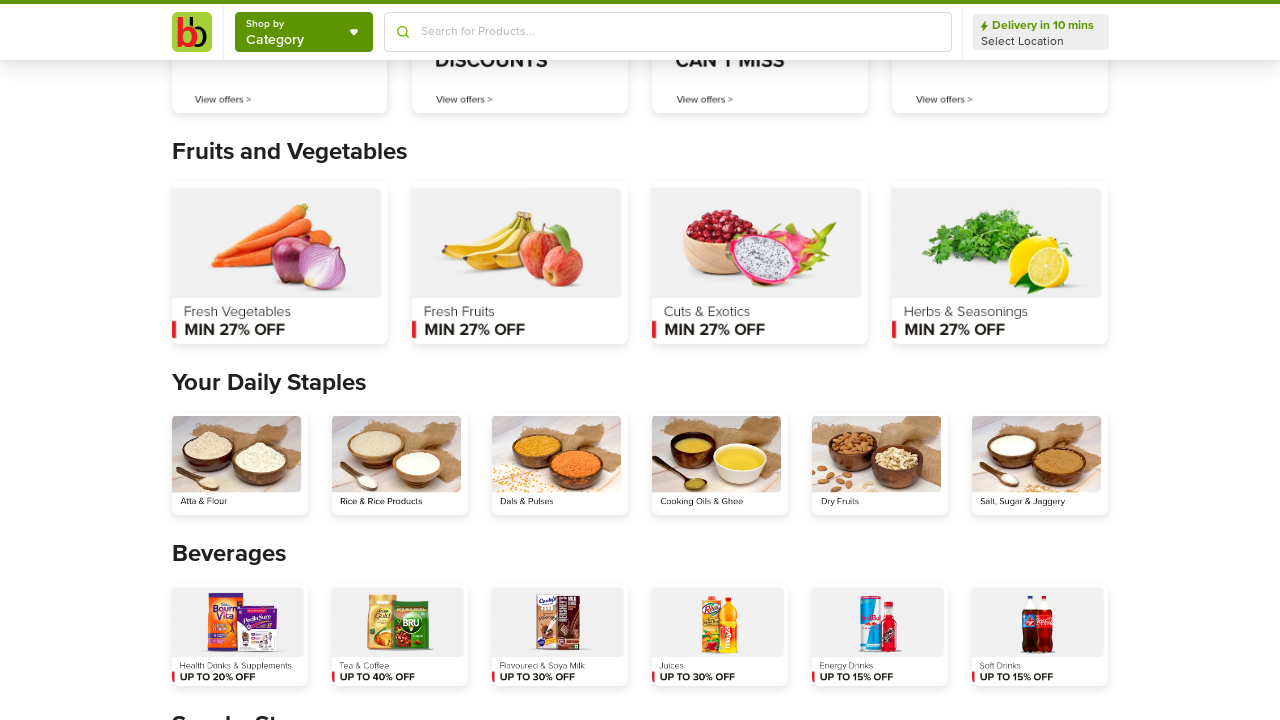

Printed cookie details - Domain: www.bigbasket.com, Name: adb
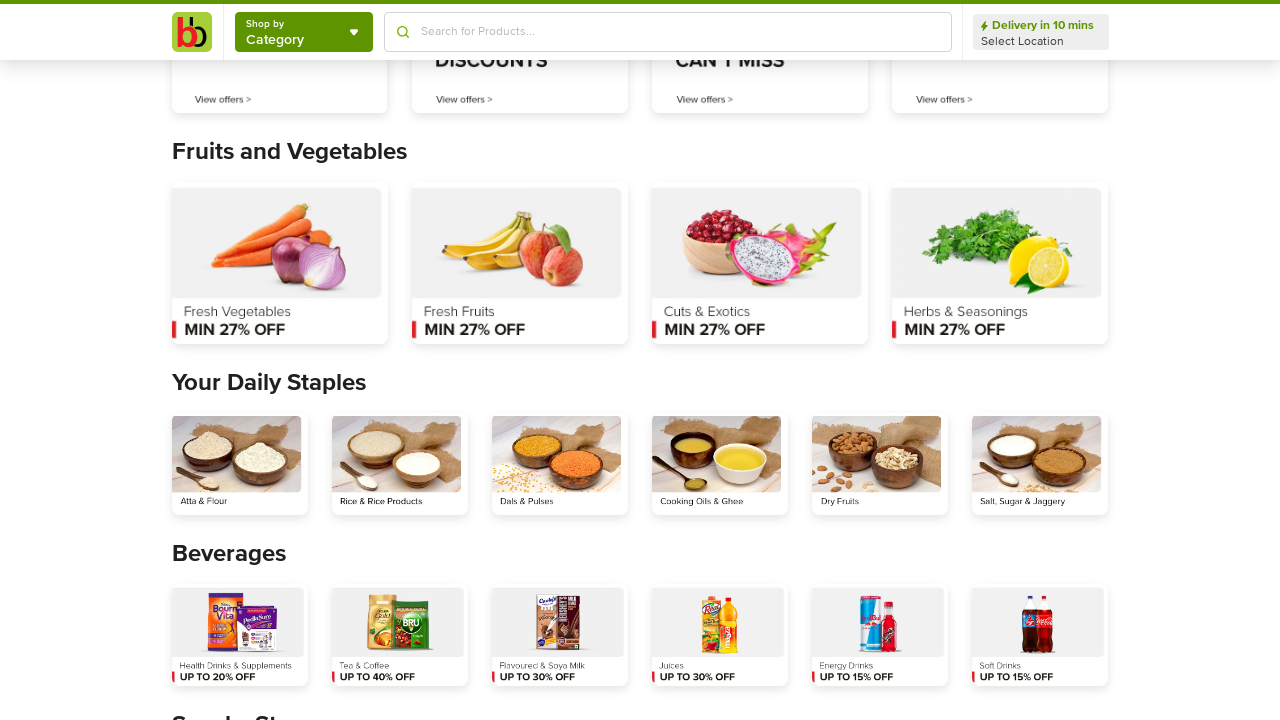

Printed cookie details - Domain: .bigbasket.com, Name: _fbp
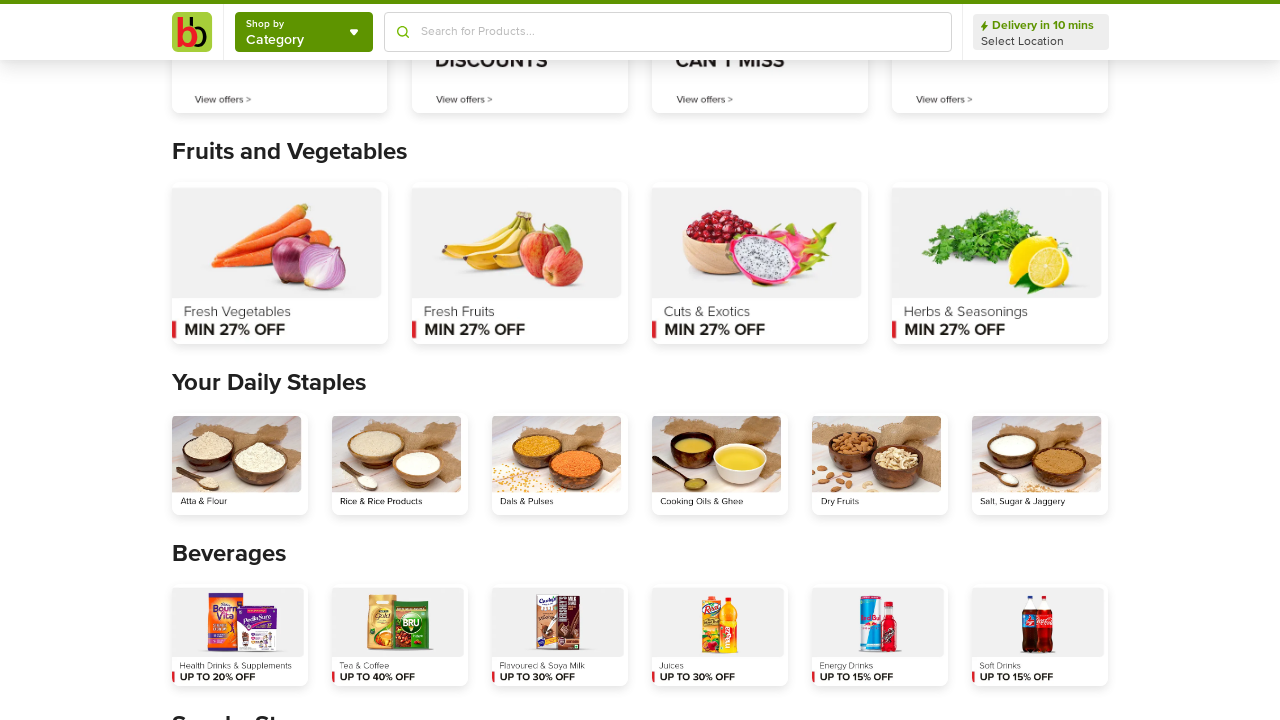

Printed cookie details - Domain: .bigbasket.com, Name: ts
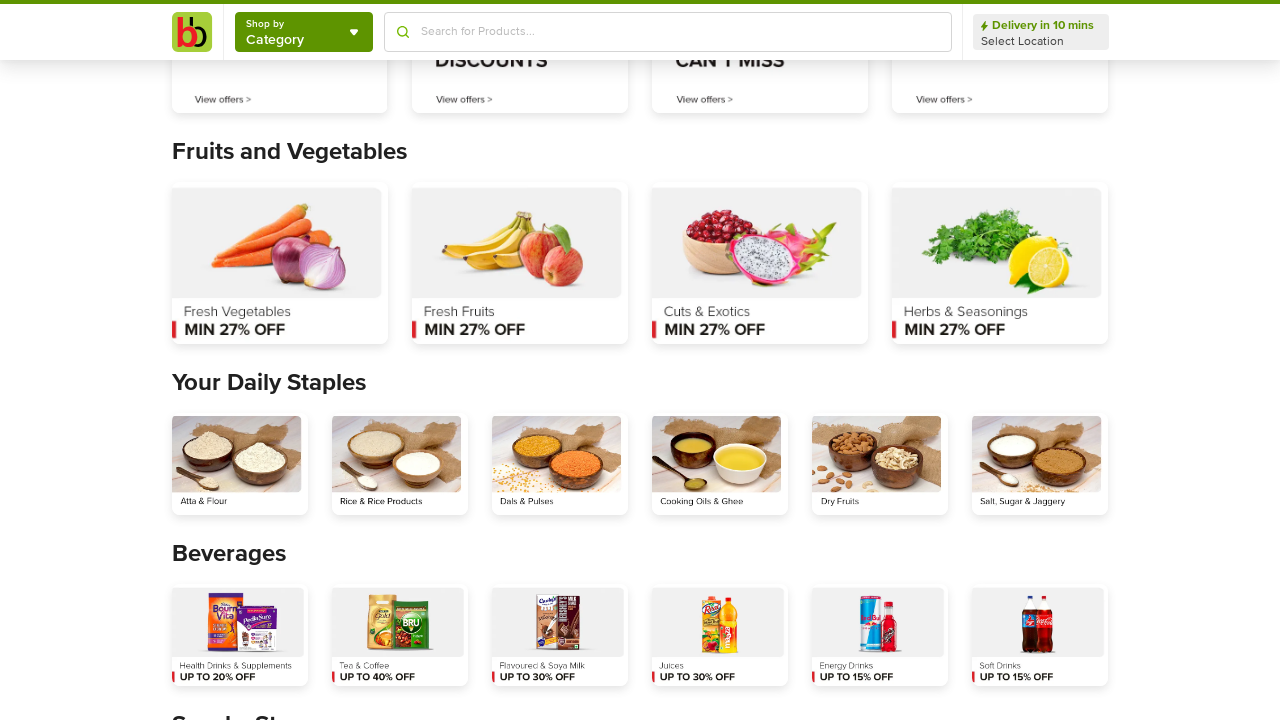

Printed cookie details - Domain: www.bigbasket.com, Name: ufi
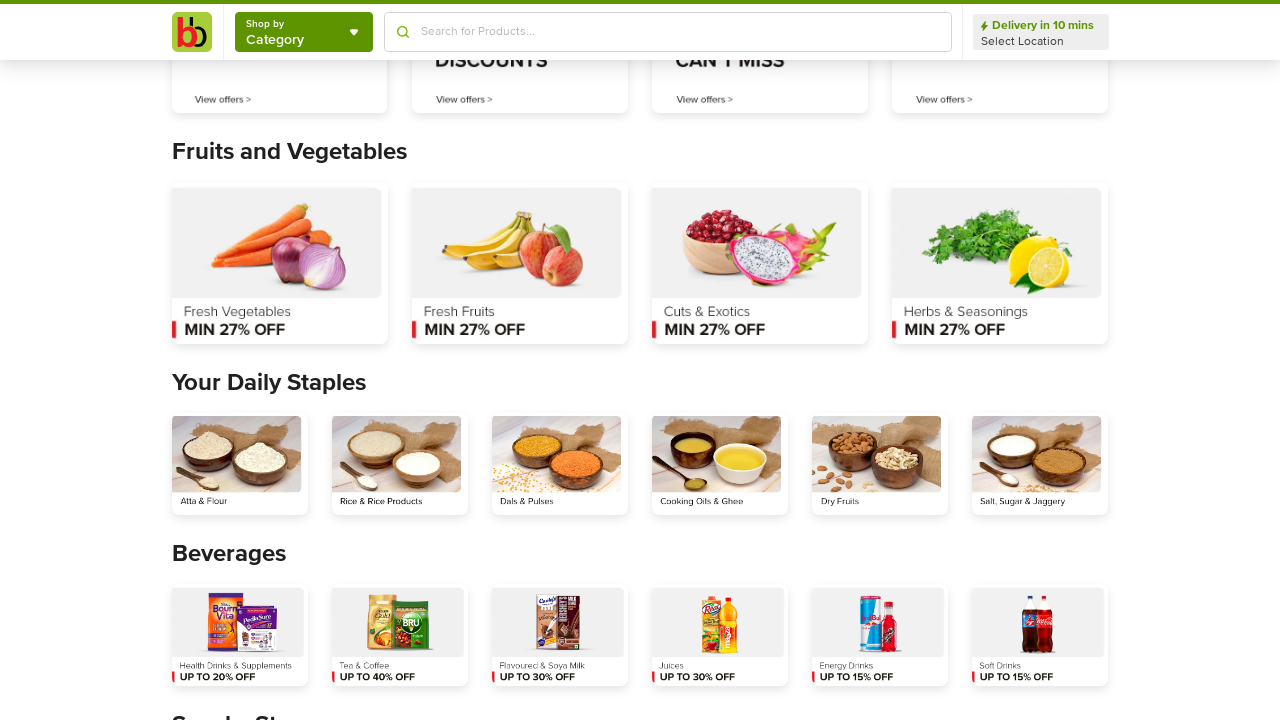

Printed cookie details - Domain: .bigbasket.com, Name: _ga_FRRYG5VKHX
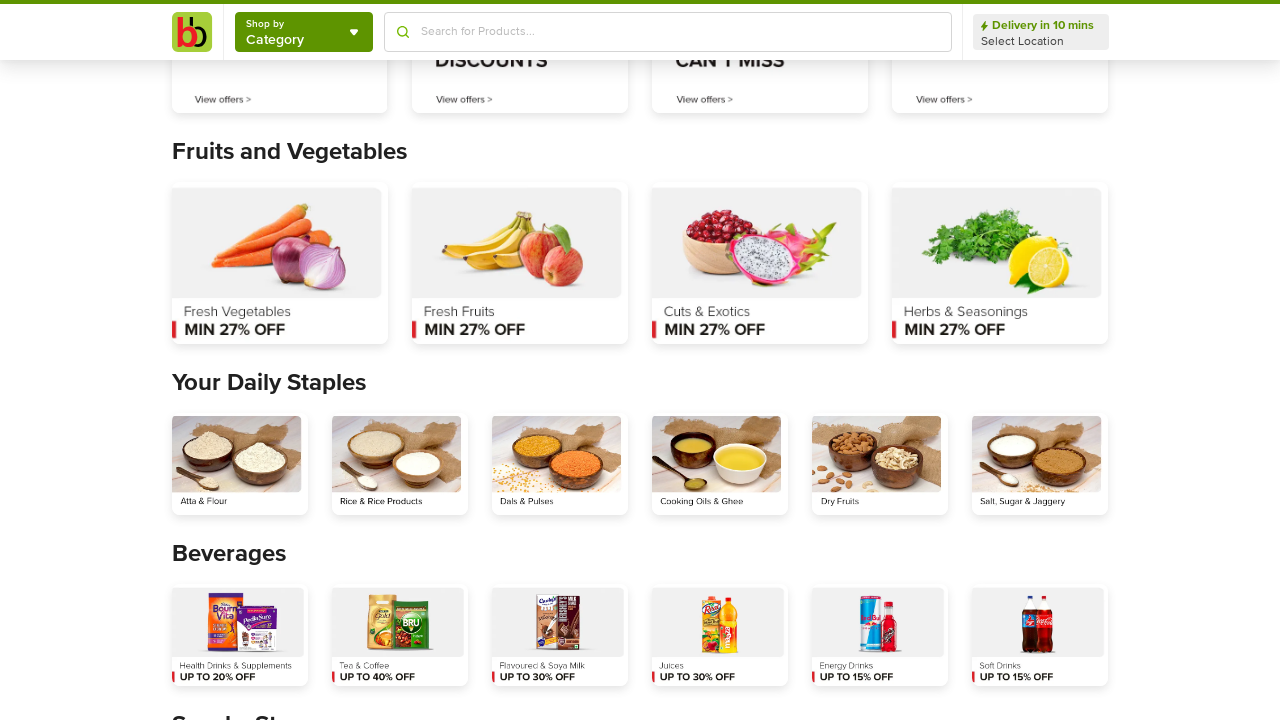

Added new cookie '_azjs' with value '151515' to context
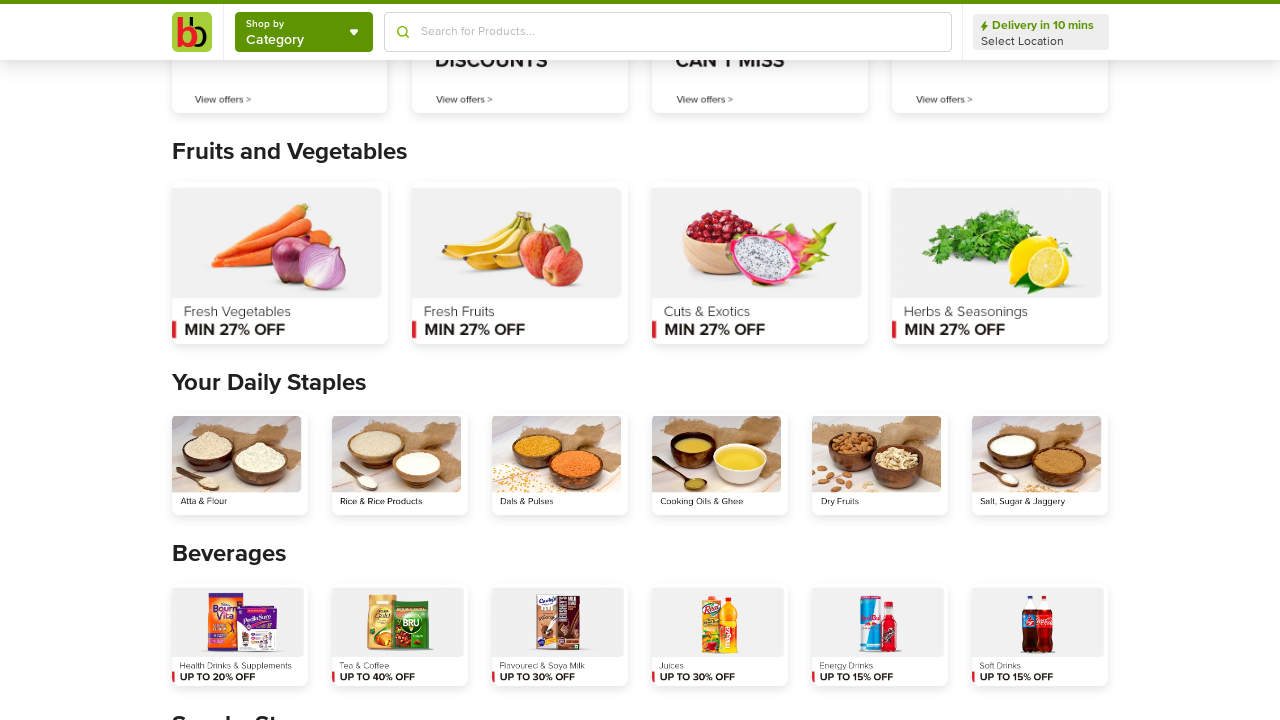

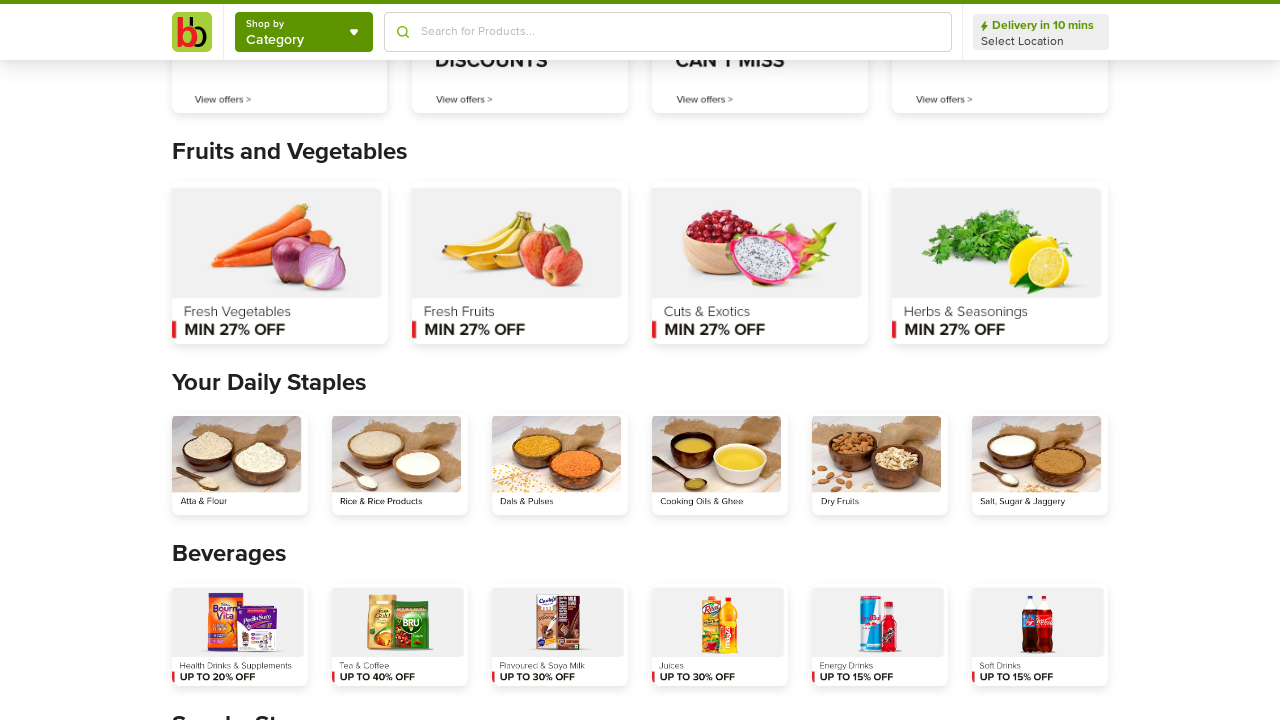